Tests date picker functionality by clicking the datepicker, then navigating forward through months using the Next button until reaching December 2027

Starting URL: https://testautomationpractice.blogspot.com/

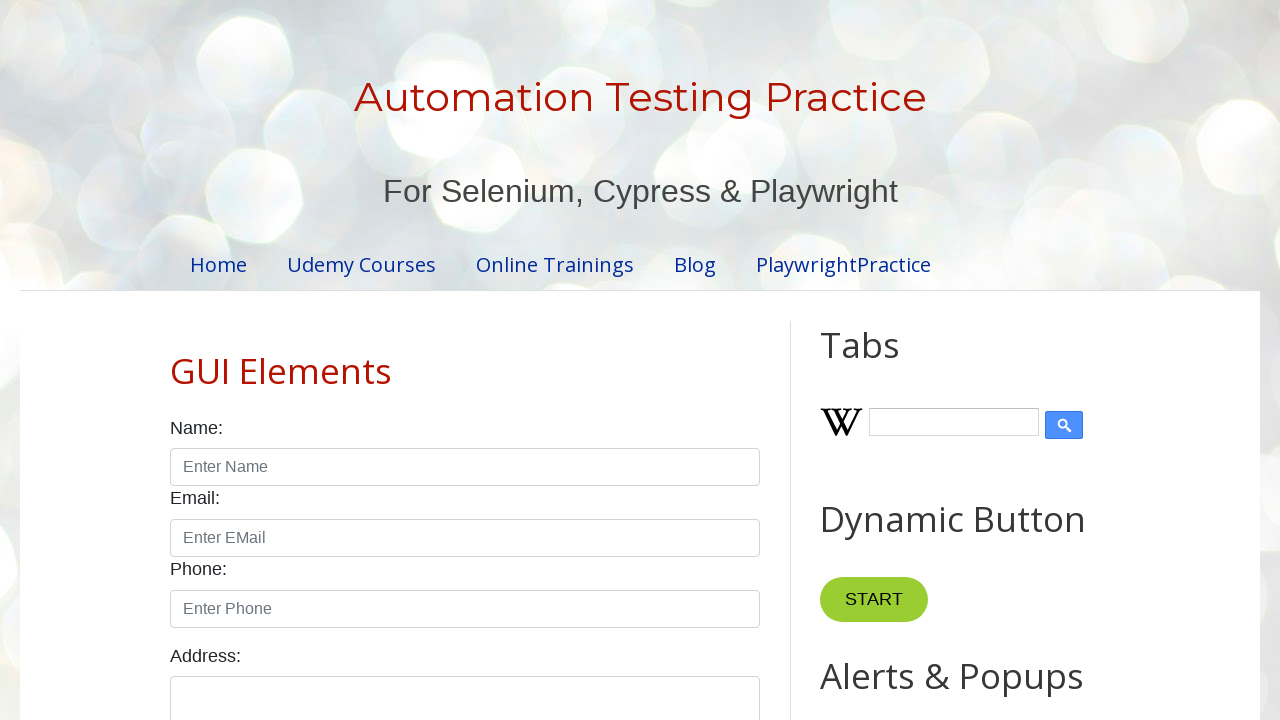

Clicked on datepicker to open calendar at (515, 360) on #datepicker
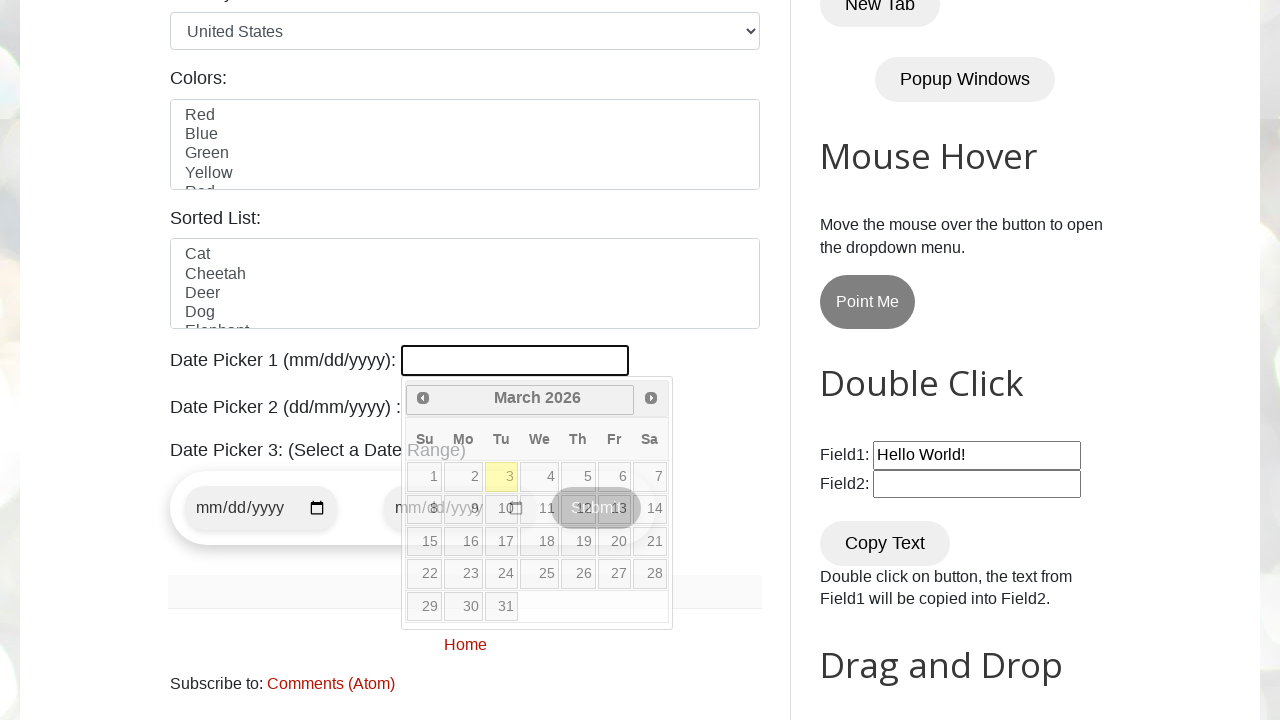

Datepicker calendar loaded and visible
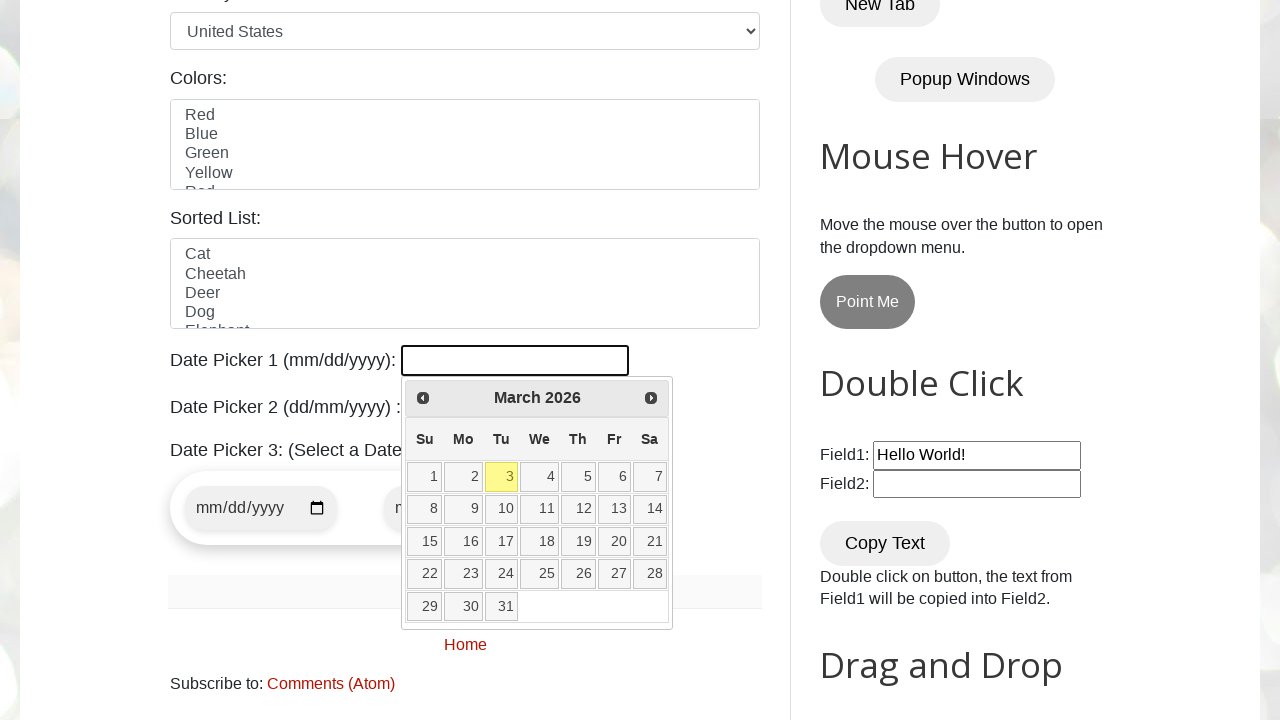

Clicked Next button to navigate forward (current: March 2026) at (651, 398) on xpath=//span[text()='Next']
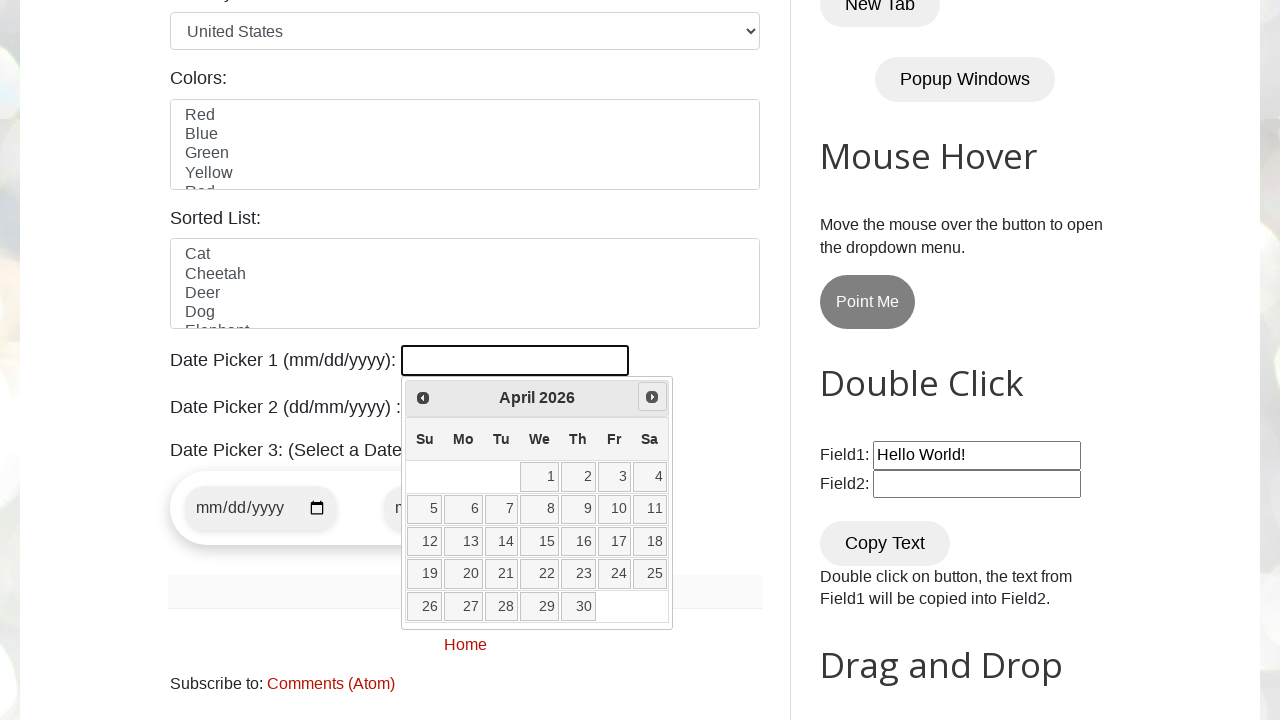

Calendar updated after navigating to next month
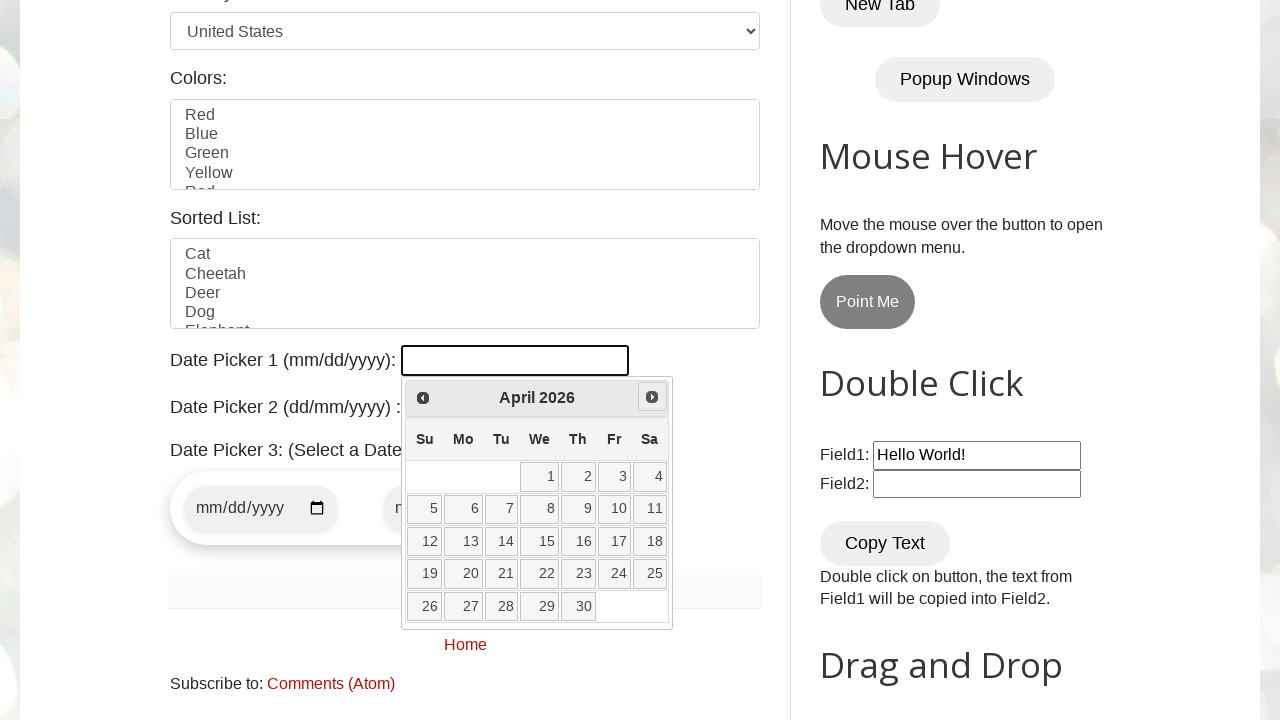

Clicked Next button to navigate forward (current: April 2026) at (652, 397) on xpath=//span[text()='Next']
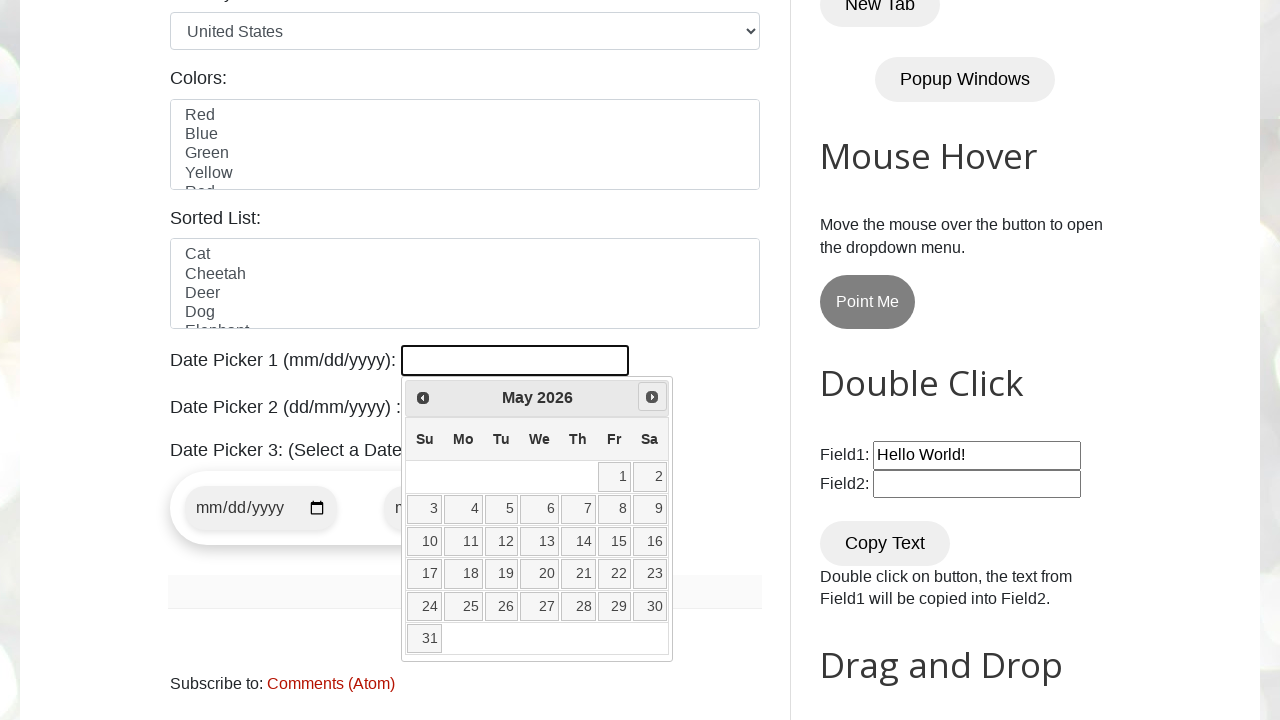

Calendar updated after navigating to next month
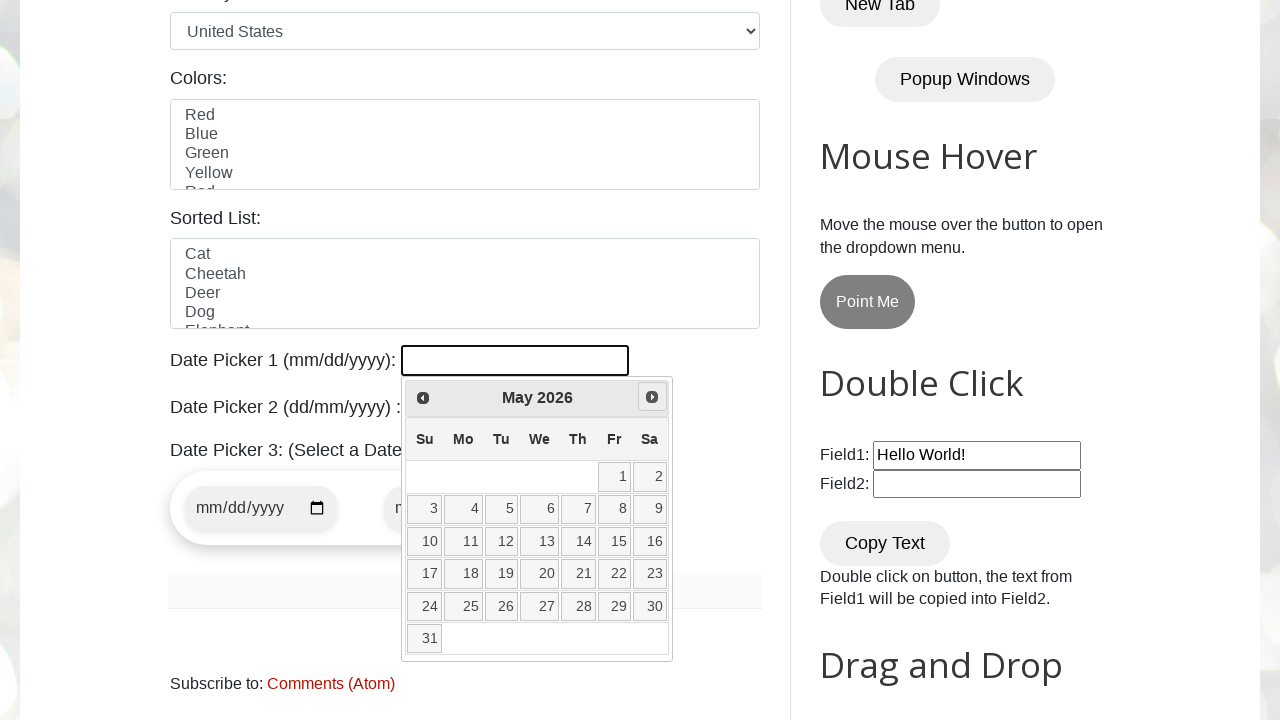

Clicked Next button to navigate forward (current: May 2026) at (652, 397) on xpath=//span[text()='Next']
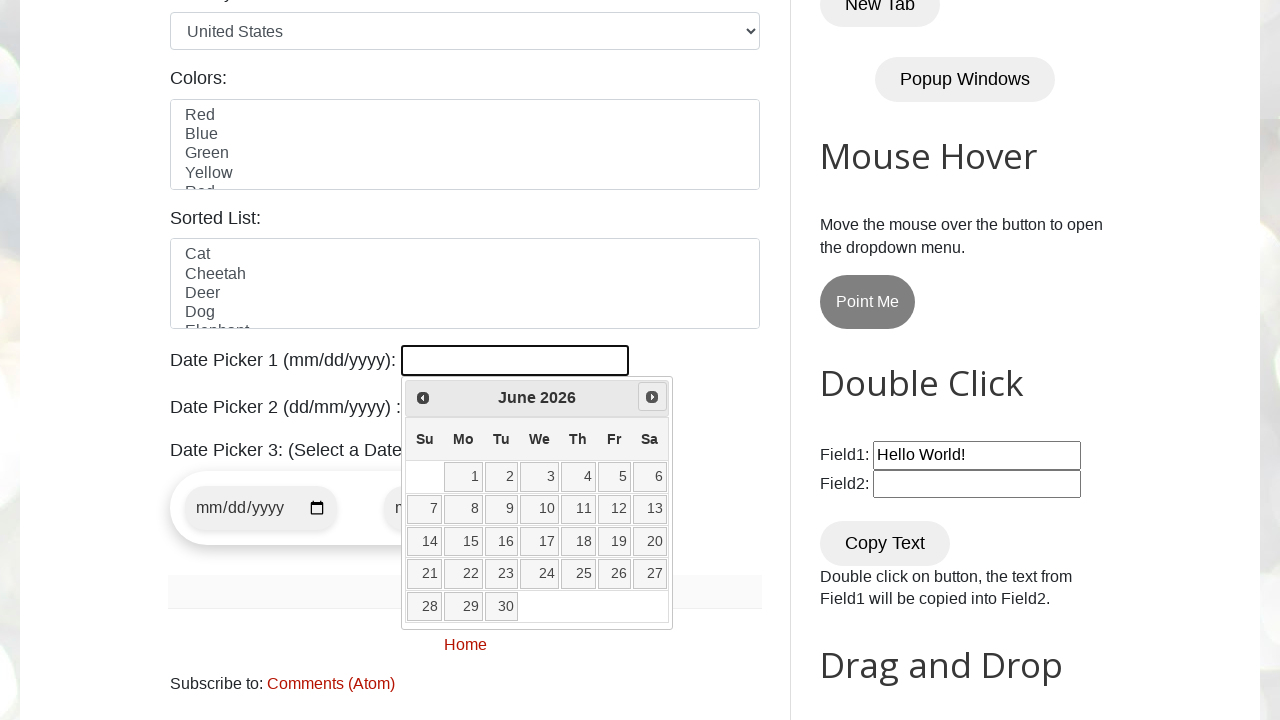

Calendar updated after navigating to next month
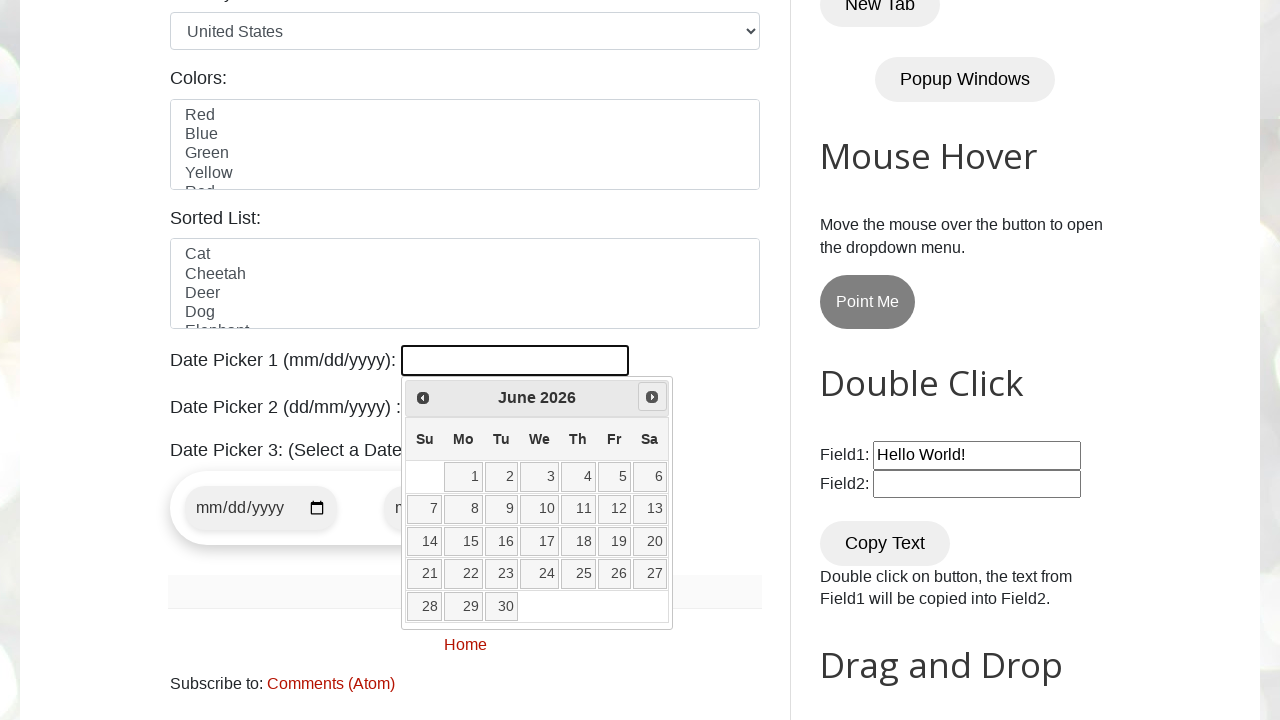

Clicked Next button to navigate forward (current: June 2026) at (652, 397) on xpath=//span[text()='Next']
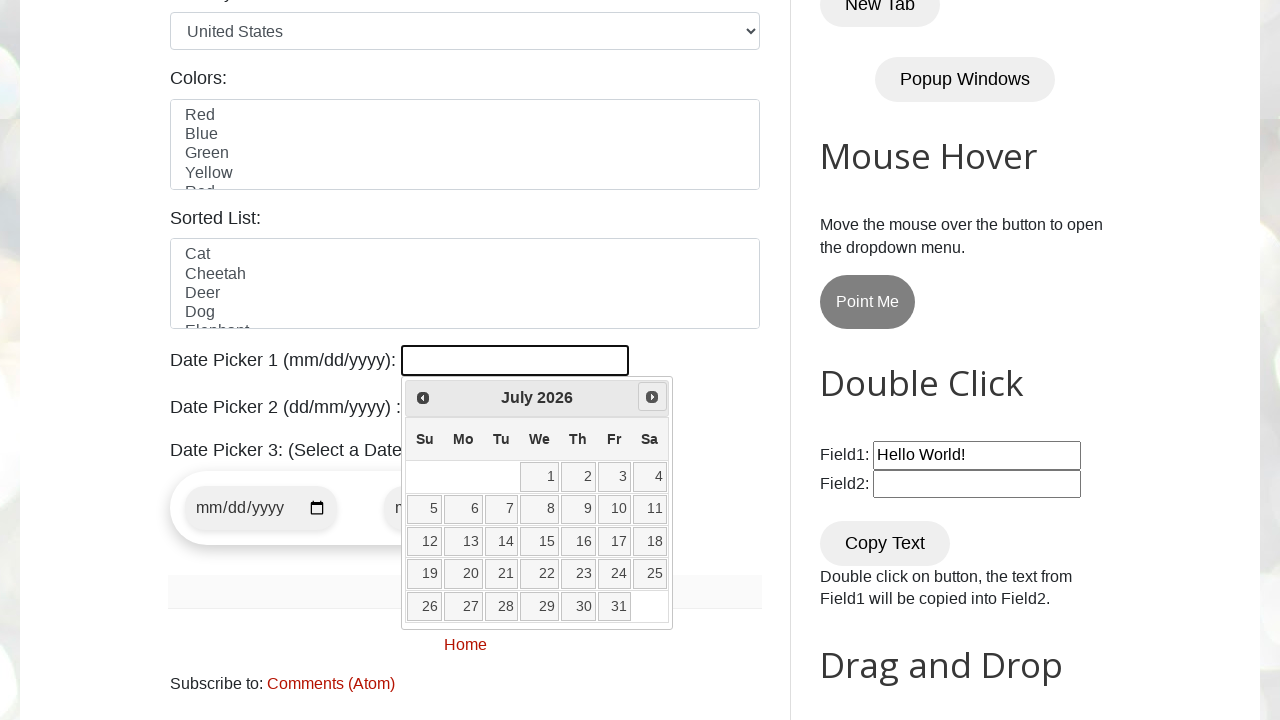

Calendar updated after navigating to next month
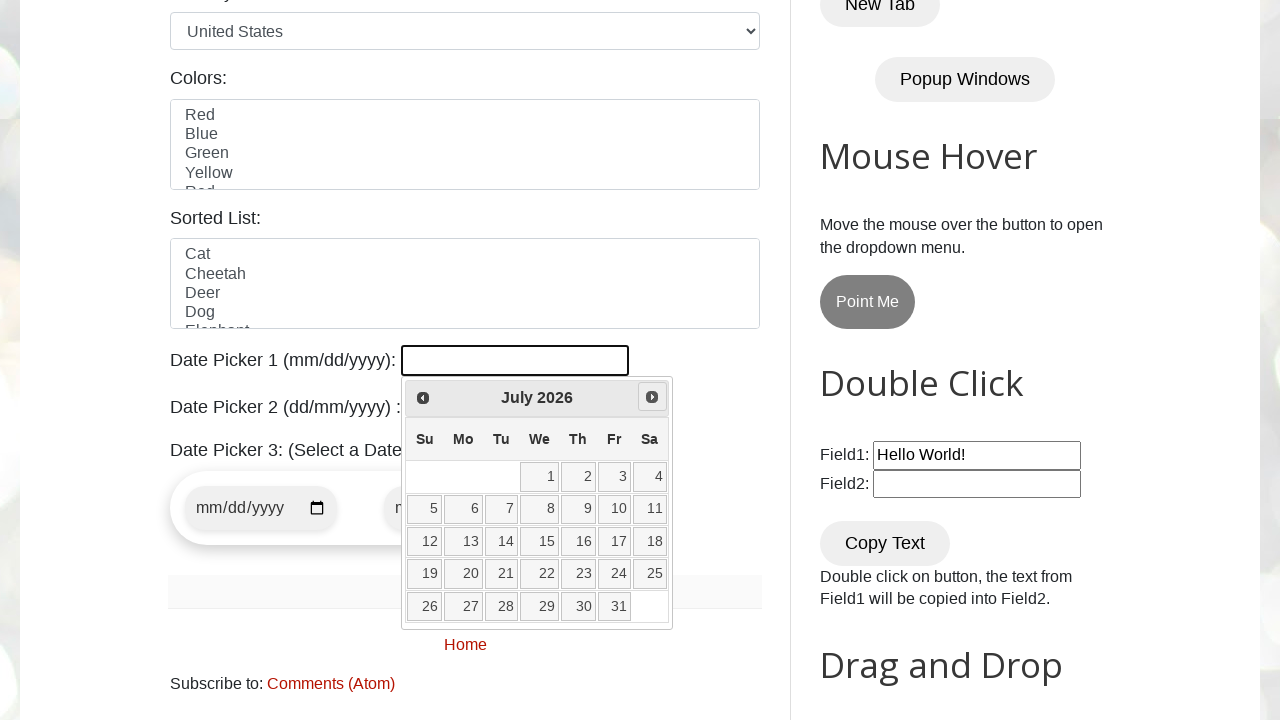

Clicked Next button to navigate forward (current: July 2026) at (652, 397) on xpath=//span[text()='Next']
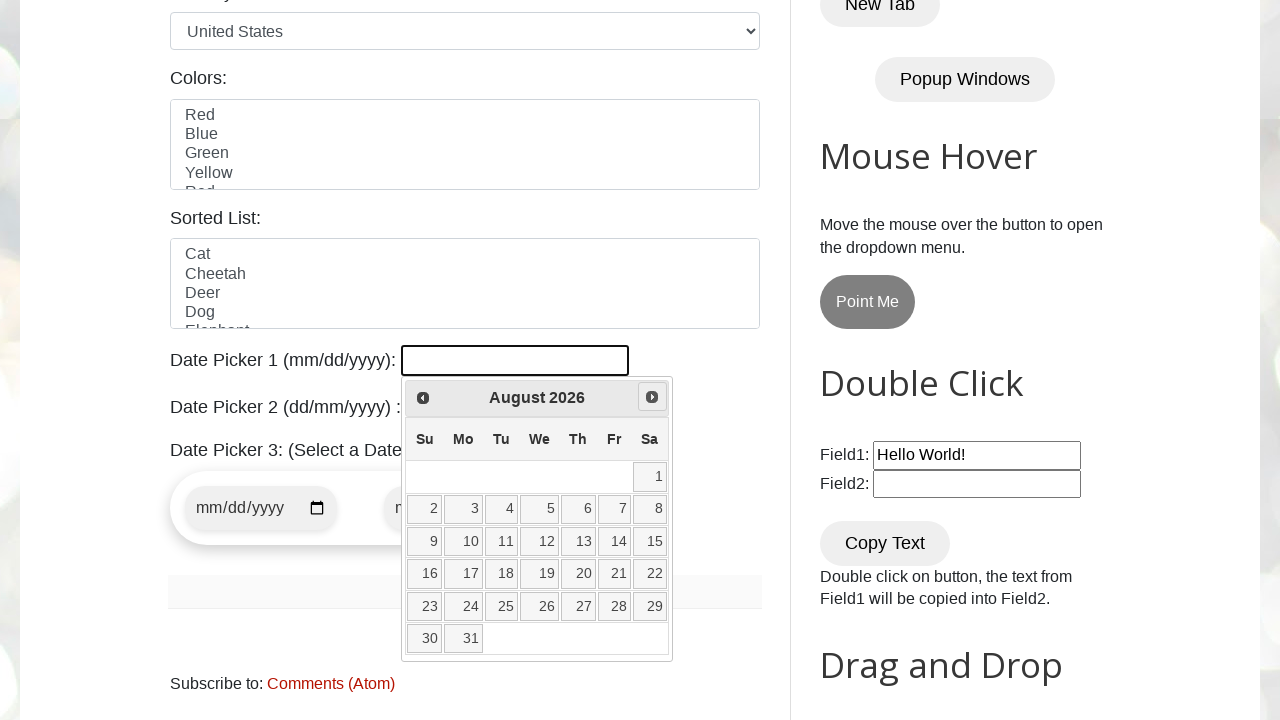

Calendar updated after navigating to next month
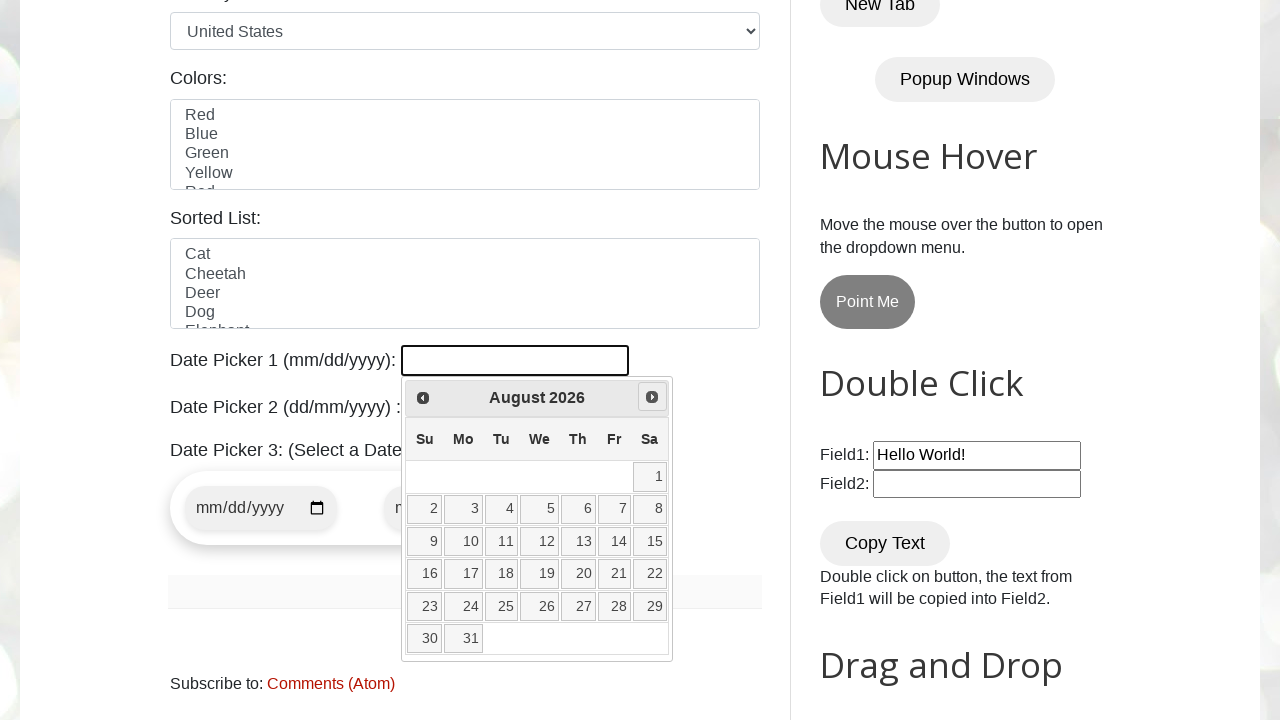

Clicked Next button to navigate forward (current: August 2026) at (652, 397) on xpath=//span[text()='Next']
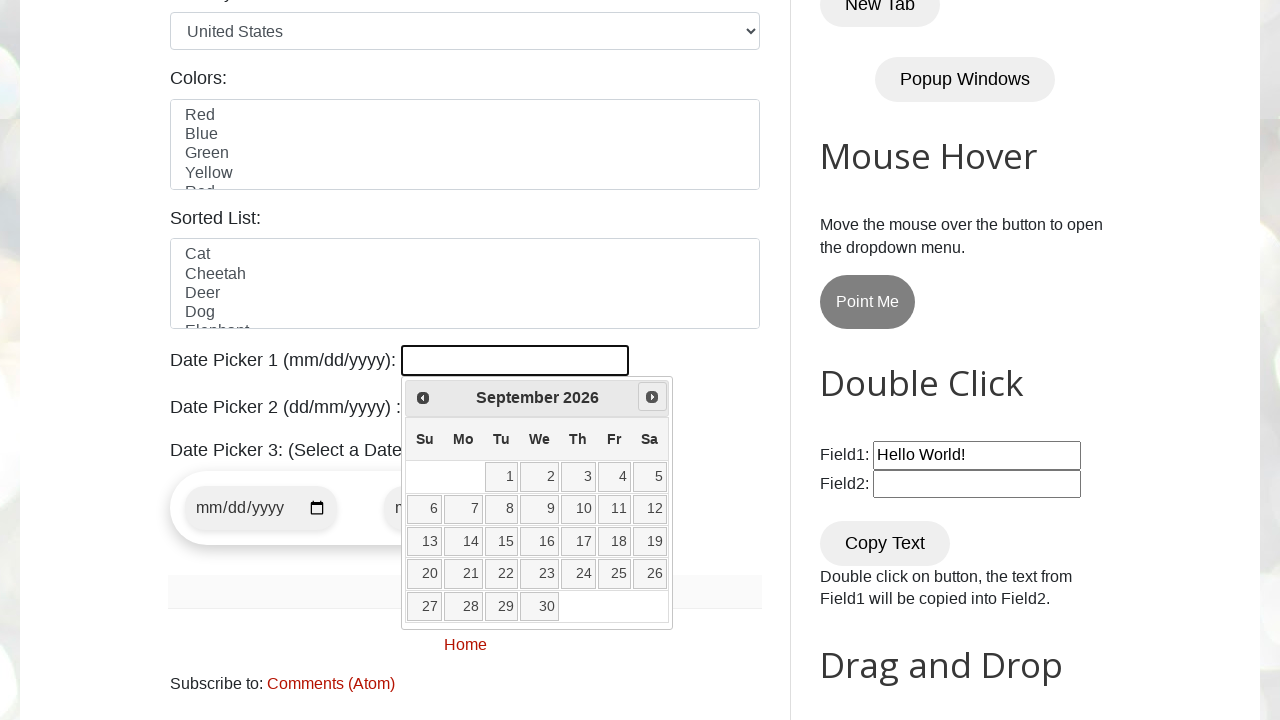

Calendar updated after navigating to next month
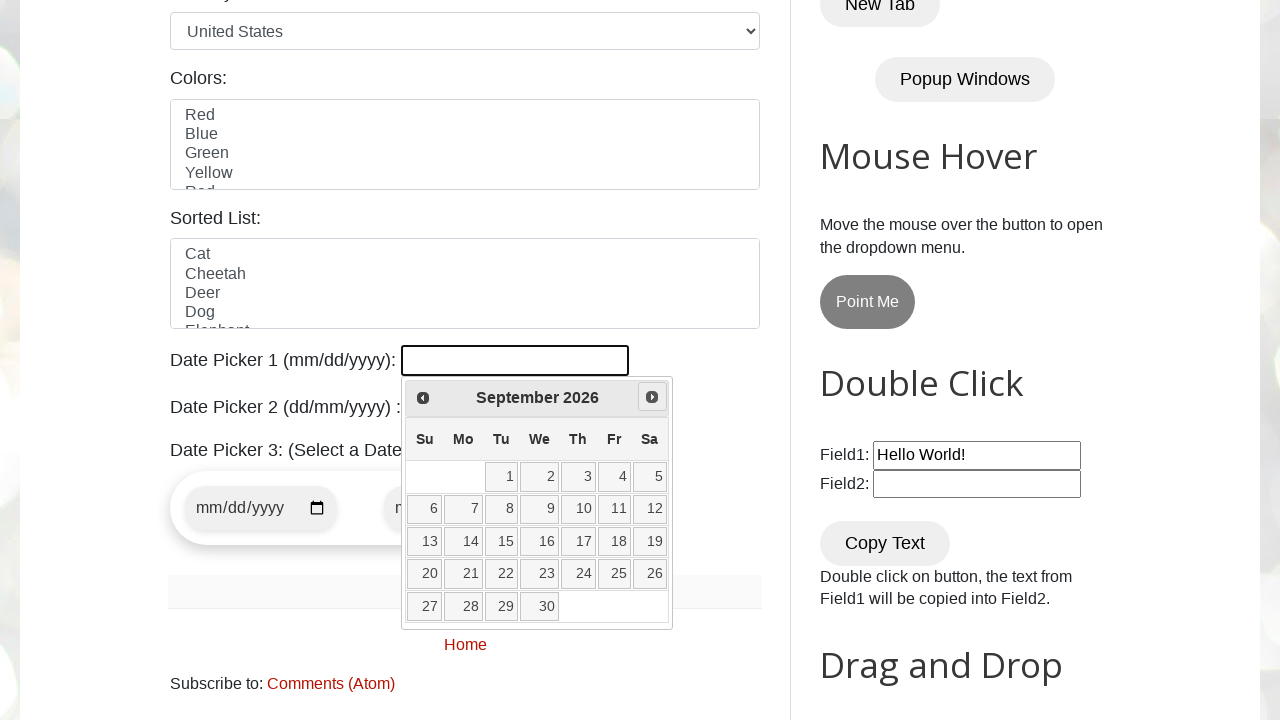

Clicked Next button to navigate forward (current: September 2026) at (652, 397) on xpath=//span[text()='Next']
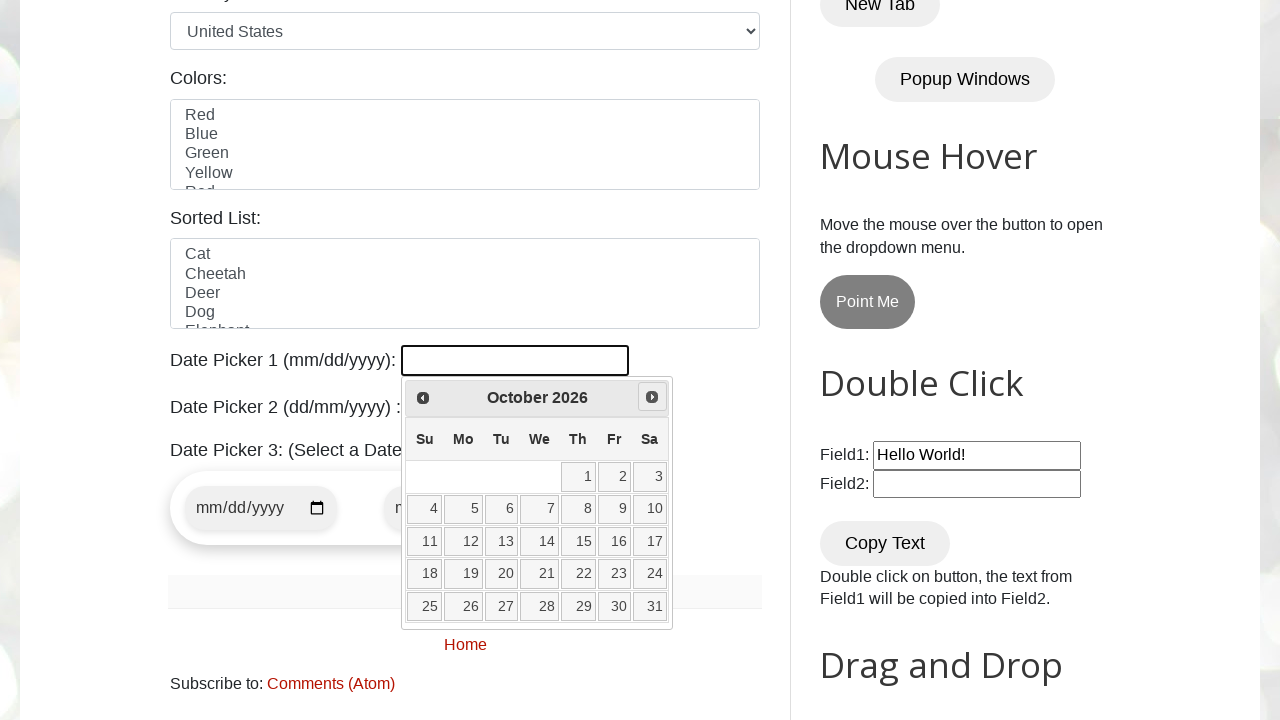

Calendar updated after navigating to next month
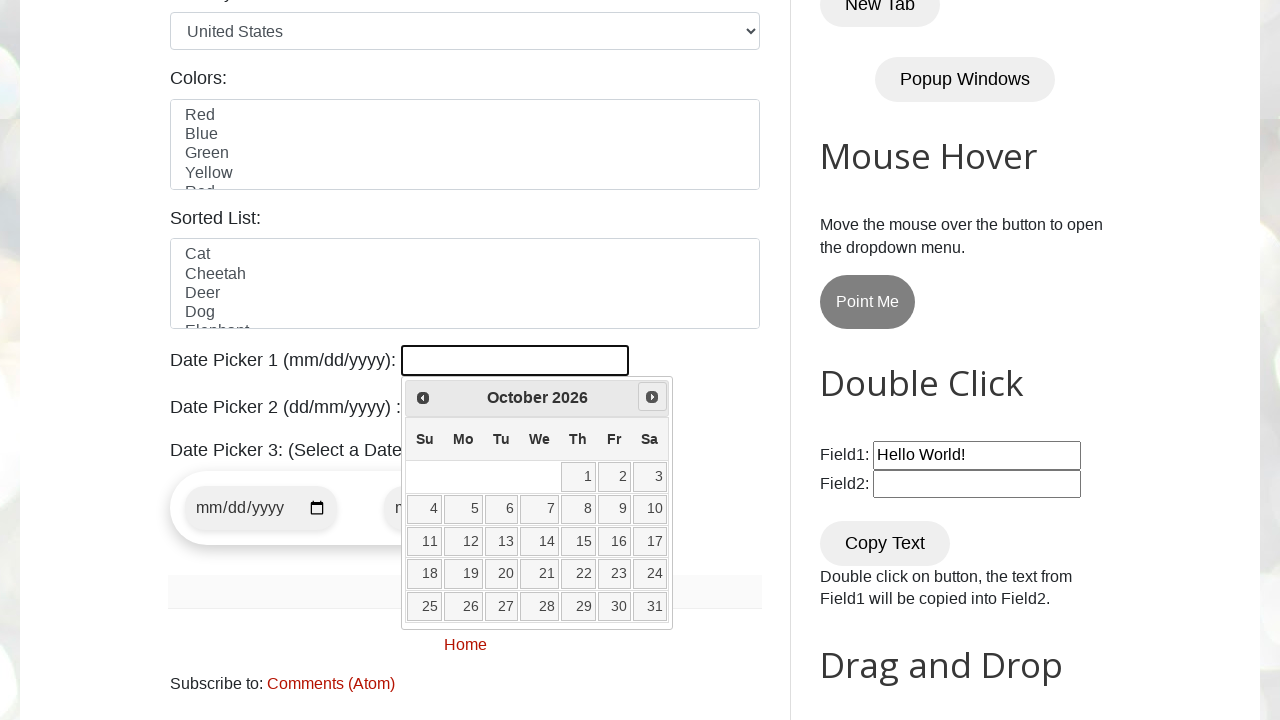

Clicked Next button to navigate forward (current: October 2026) at (652, 397) on xpath=//span[text()='Next']
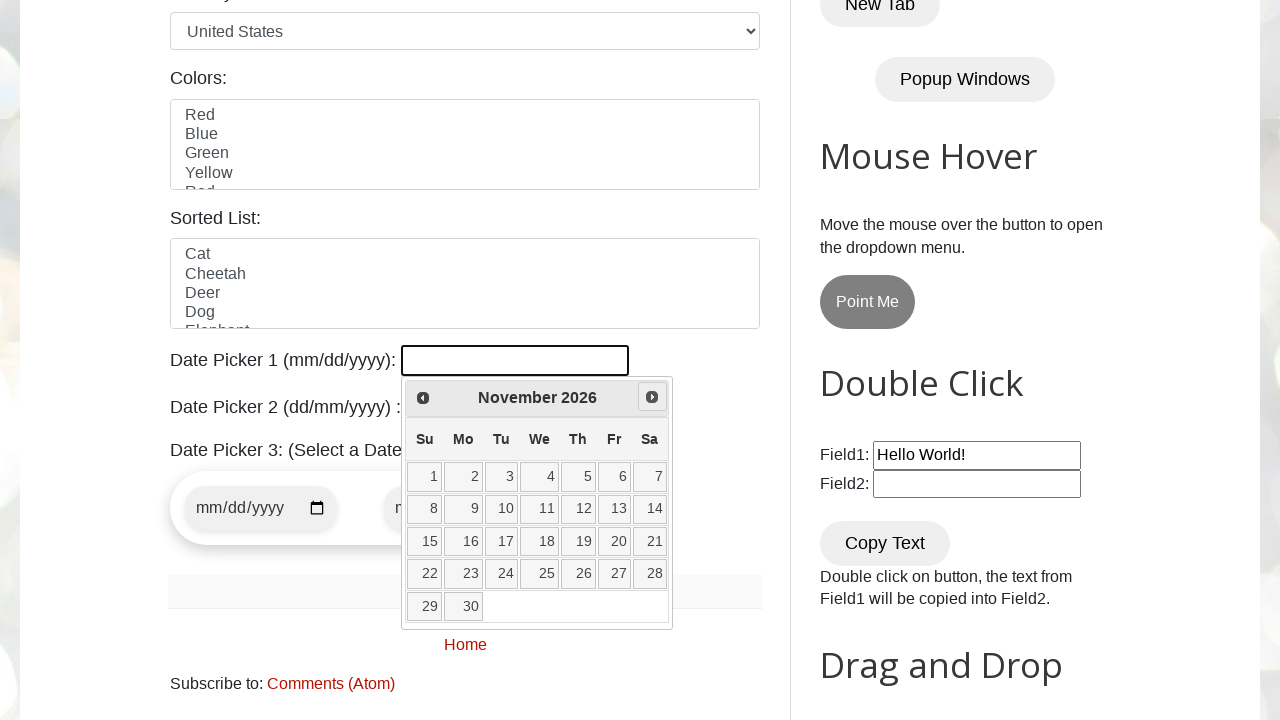

Calendar updated after navigating to next month
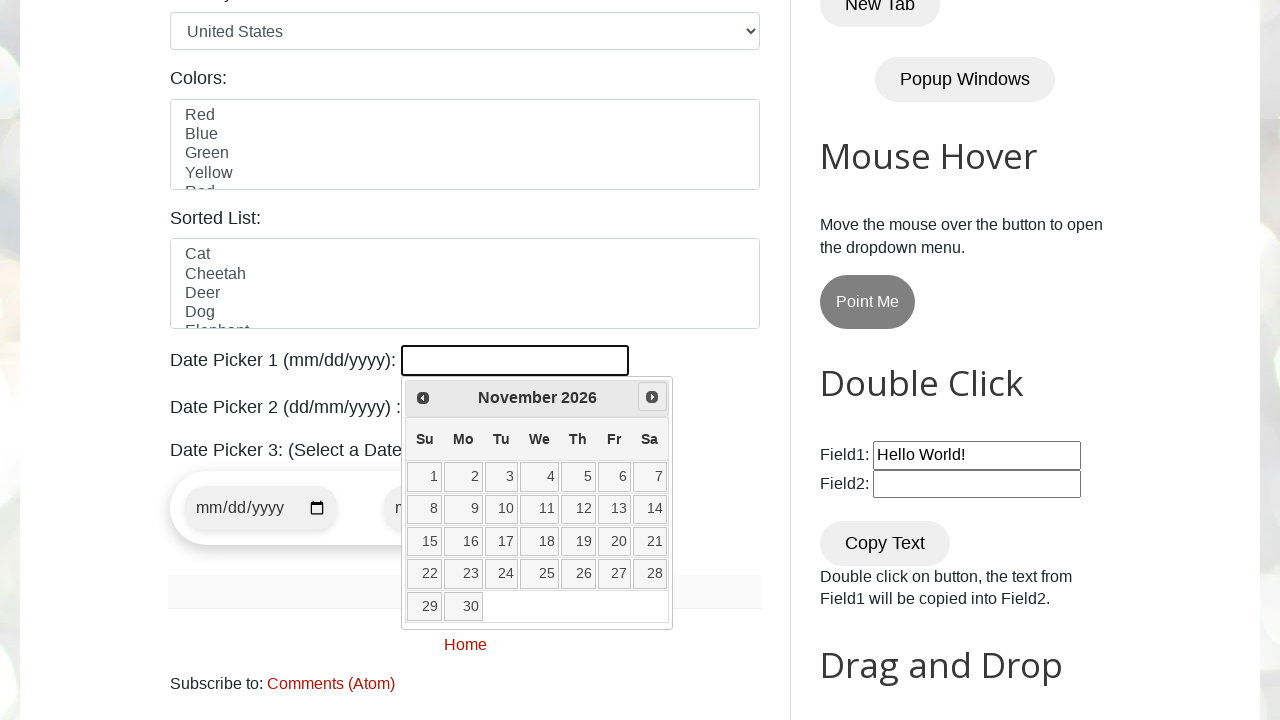

Clicked Next button to navigate forward (current: November 2026) at (652, 397) on xpath=//span[text()='Next']
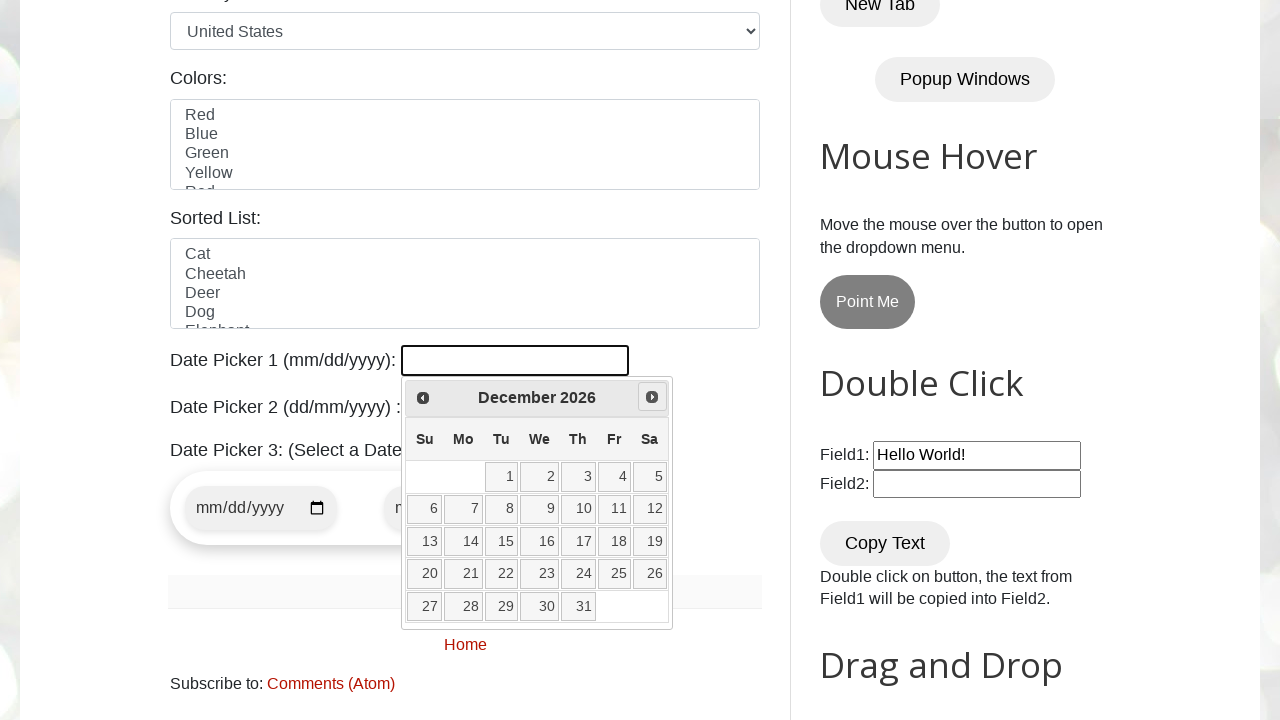

Calendar updated after navigating to next month
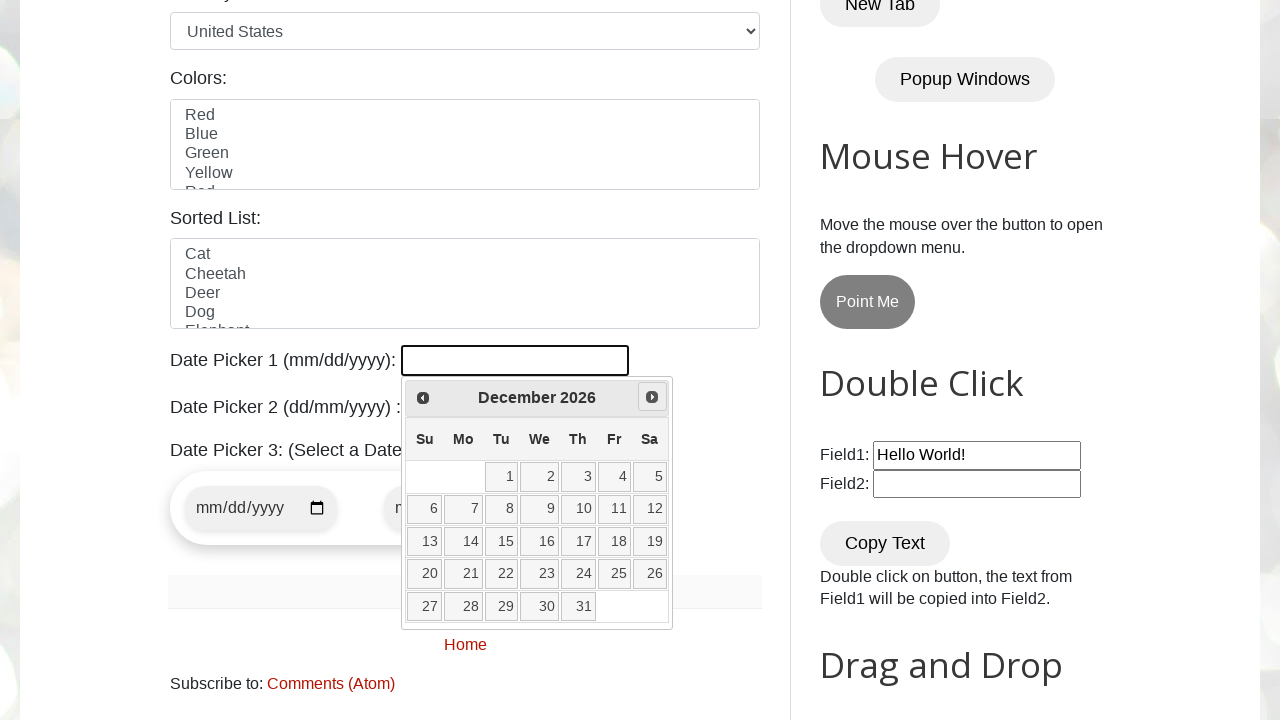

Clicked Next button to navigate forward (current: December 2026) at (652, 397) on xpath=//span[text()='Next']
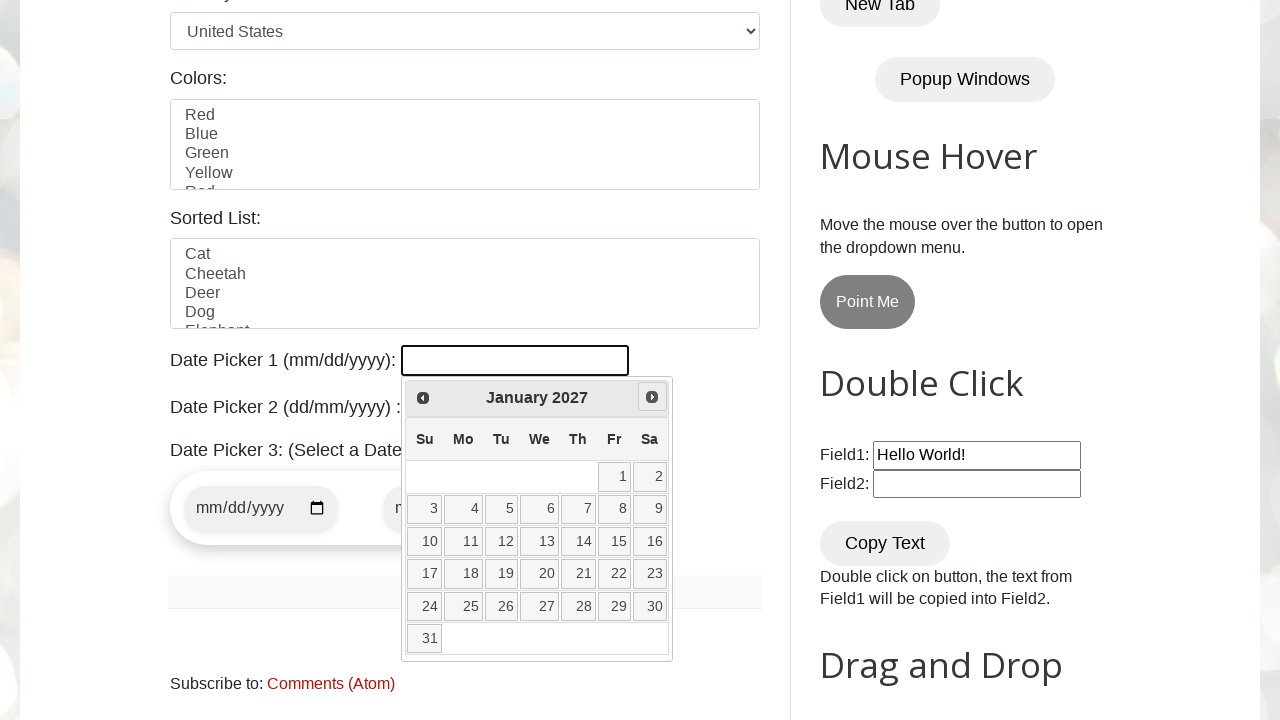

Calendar updated after navigating to next month
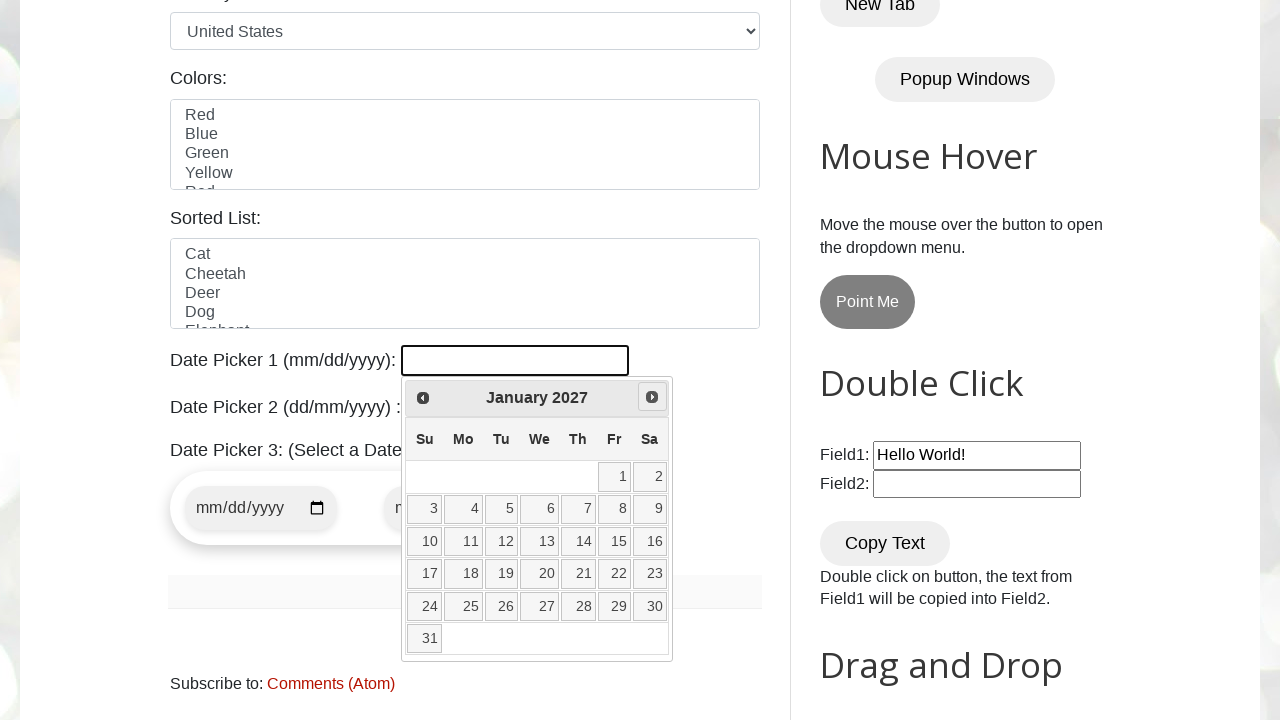

Clicked Next button to navigate forward (current: January 2027) at (652, 397) on xpath=//span[text()='Next']
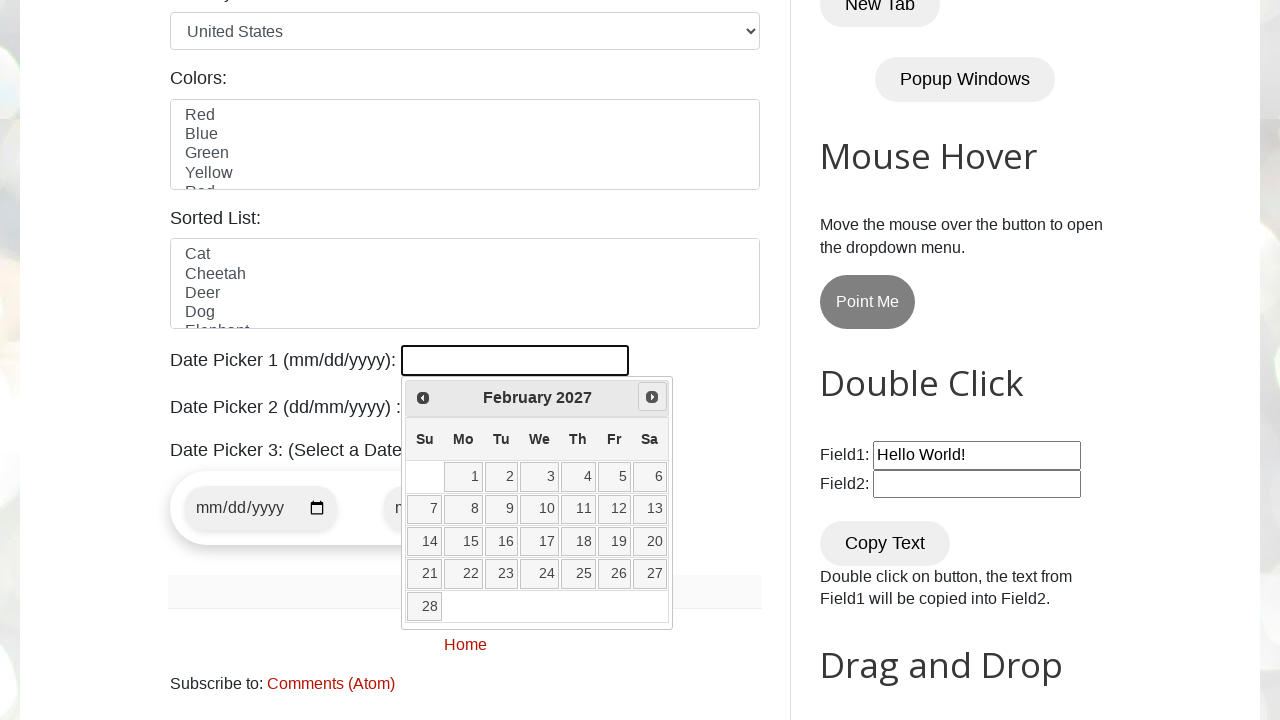

Calendar updated after navigating to next month
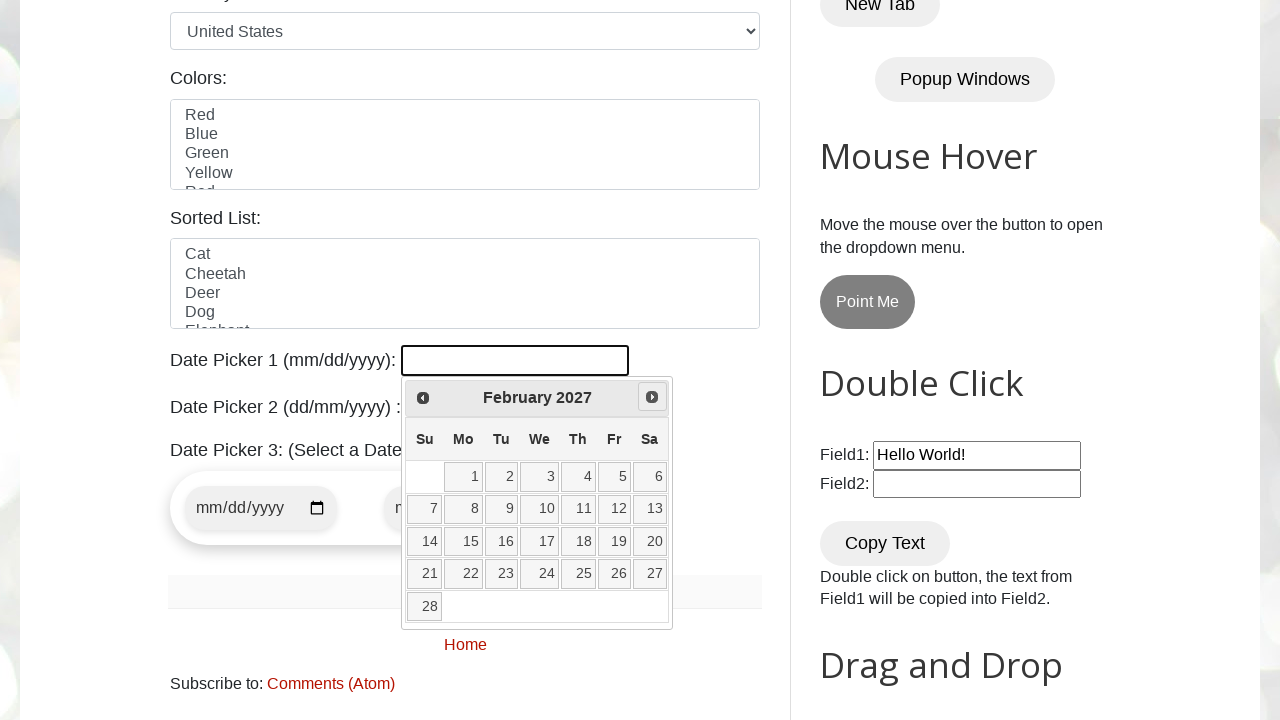

Clicked Next button to navigate forward (current: February 2027) at (652, 397) on xpath=//span[text()='Next']
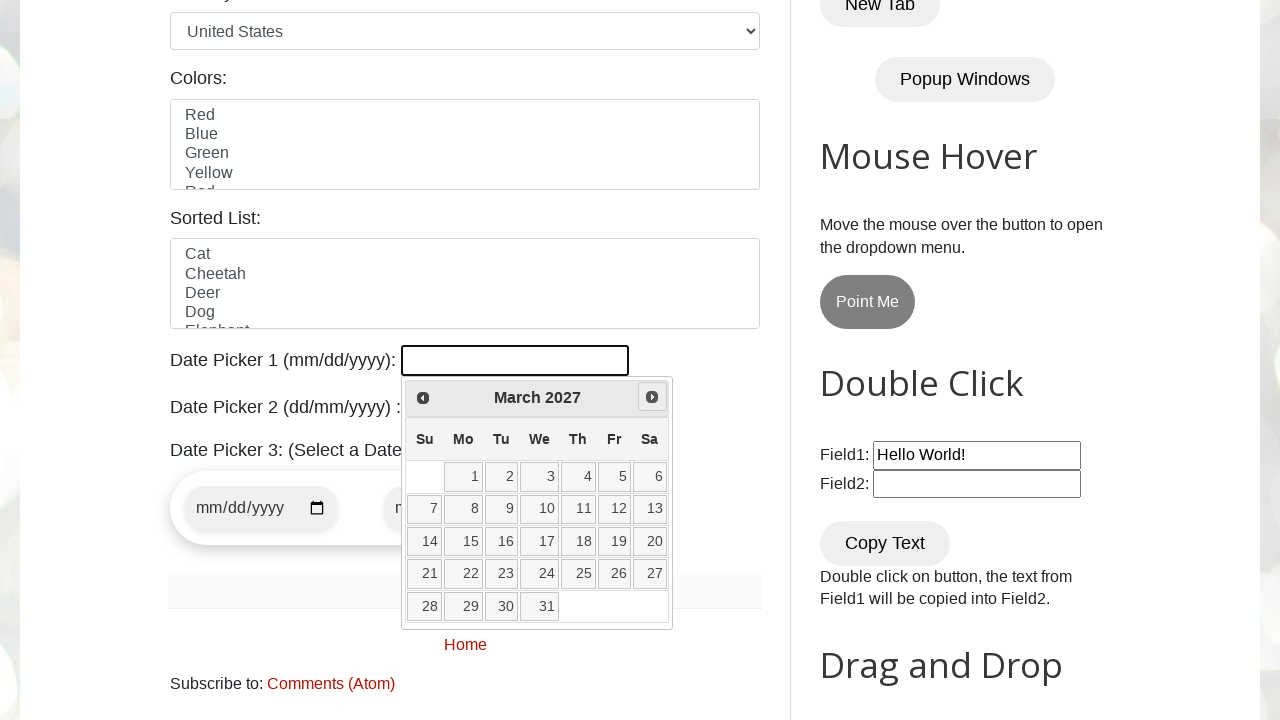

Calendar updated after navigating to next month
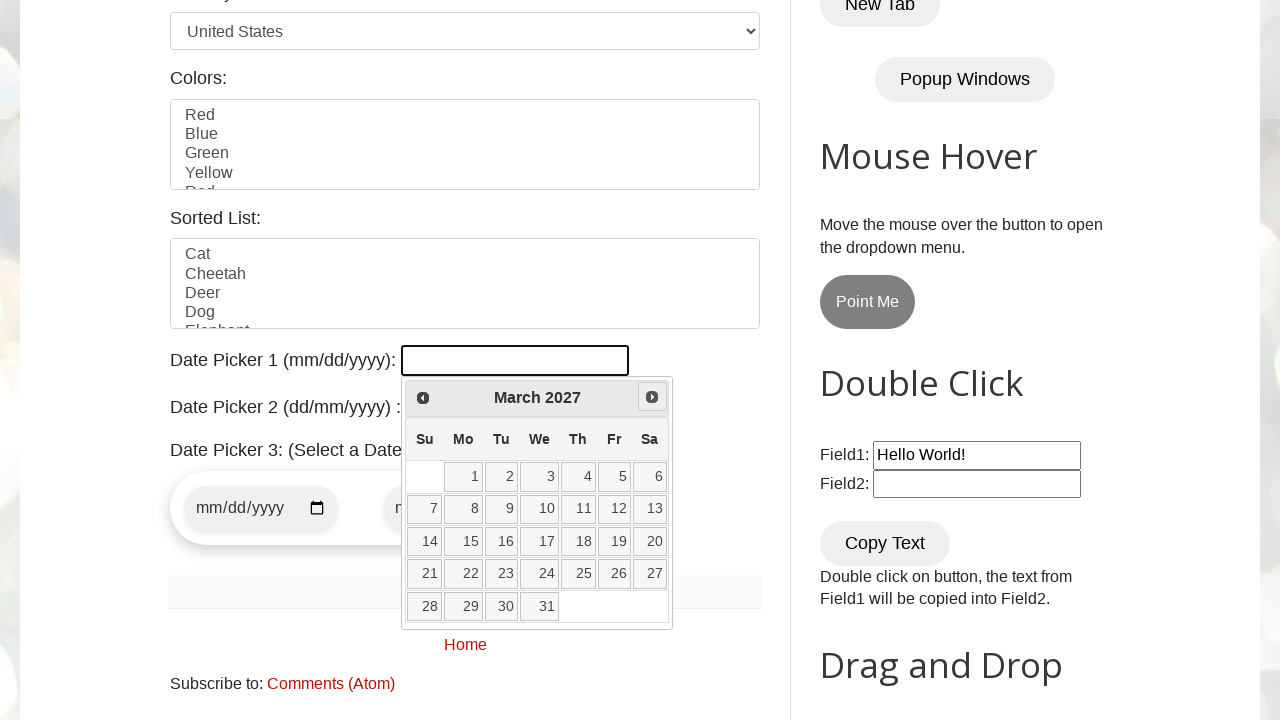

Clicked Next button to navigate forward (current: March 2027) at (652, 397) on xpath=//span[text()='Next']
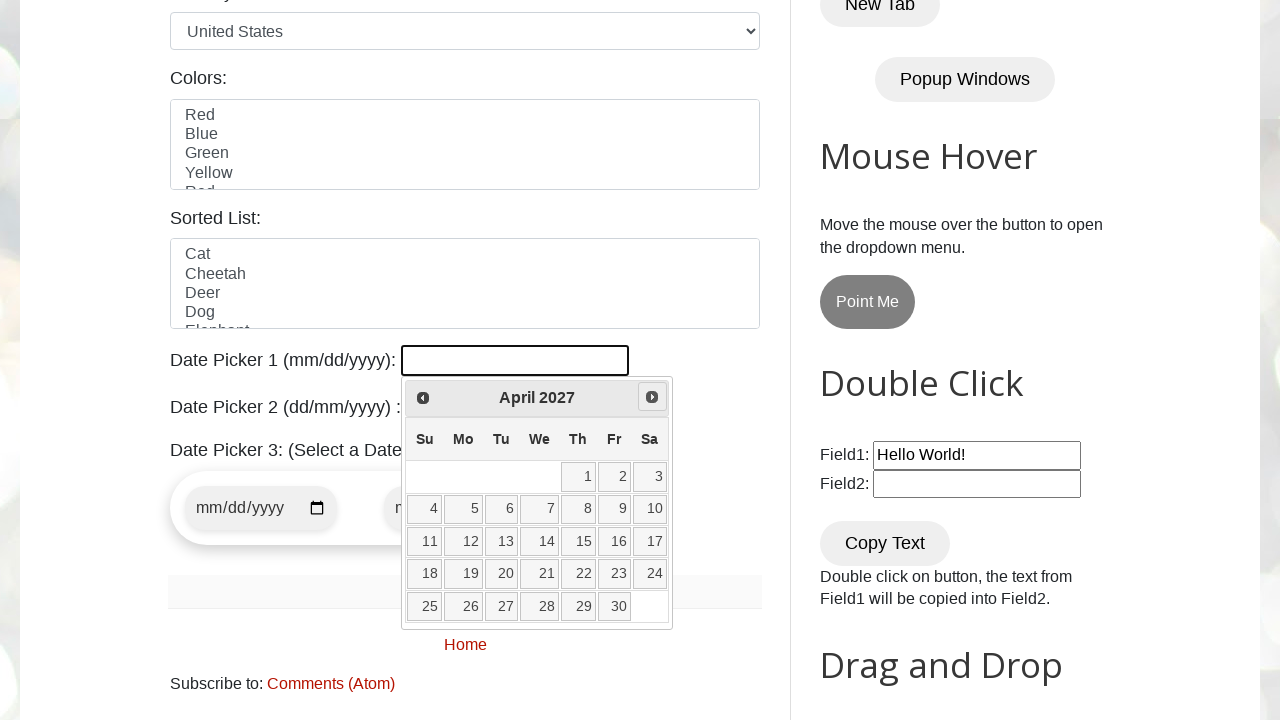

Calendar updated after navigating to next month
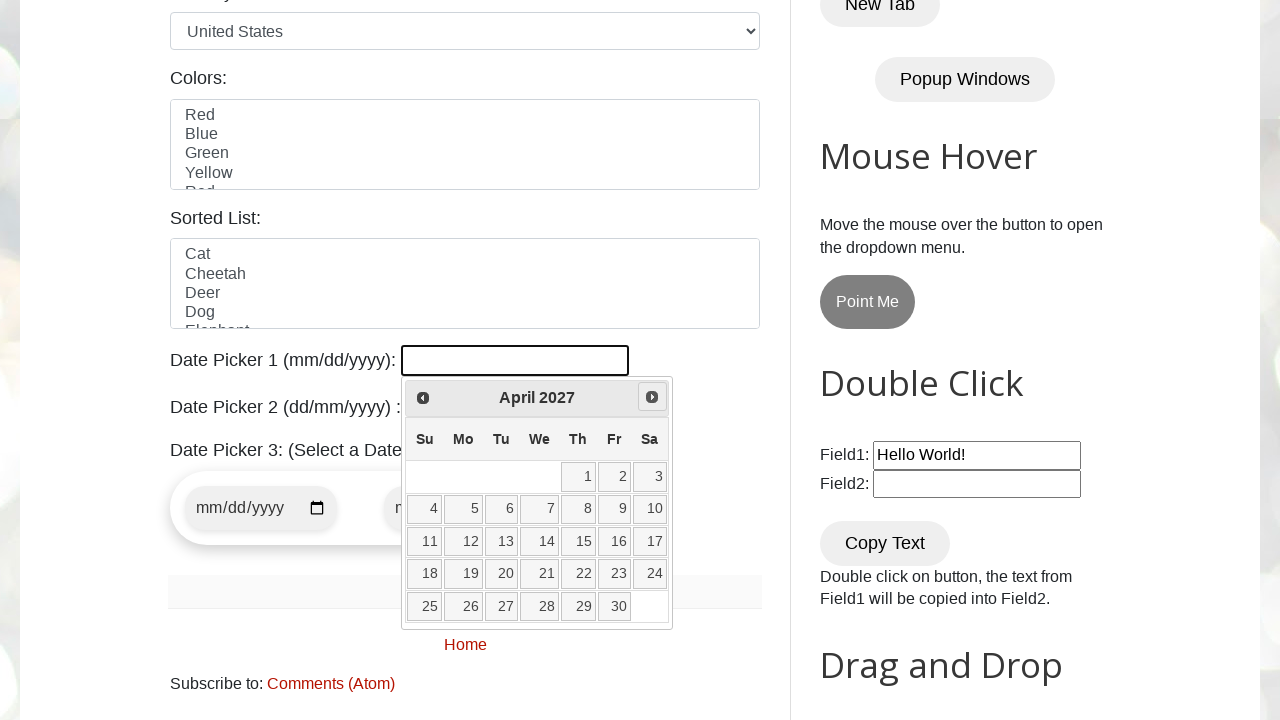

Clicked Next button to navigate forward (current: April 2027) at (652, 397) on xpath=//span[text()='Next']
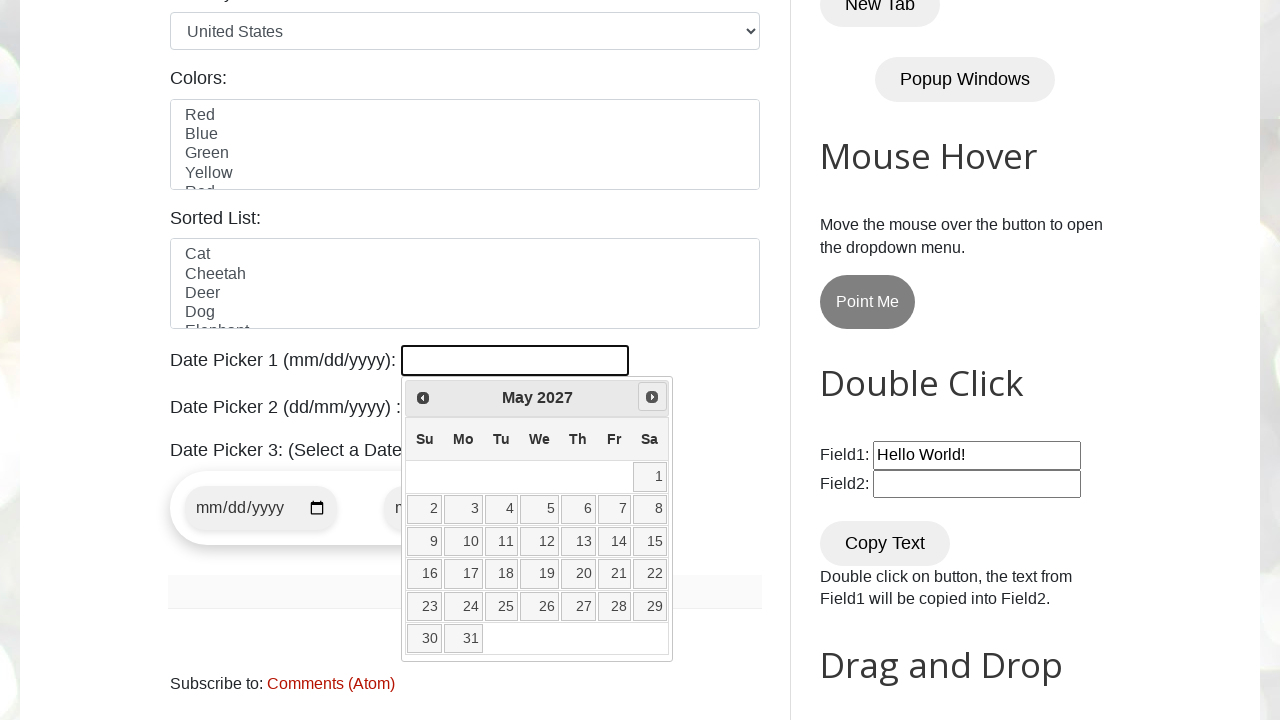

Calendar updated after navigating to next month
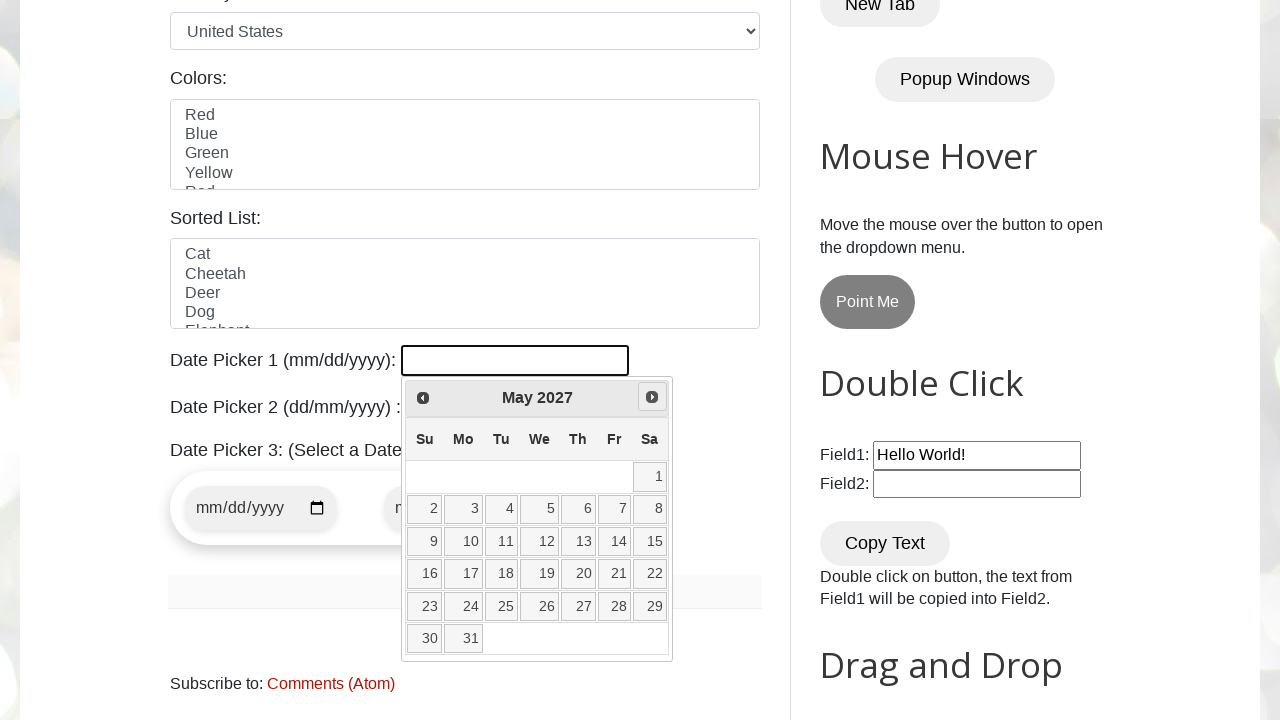

Clicked Next button to navigate forward (current: May 2027) at (652, 397) on xpath=//span[text()='Next']
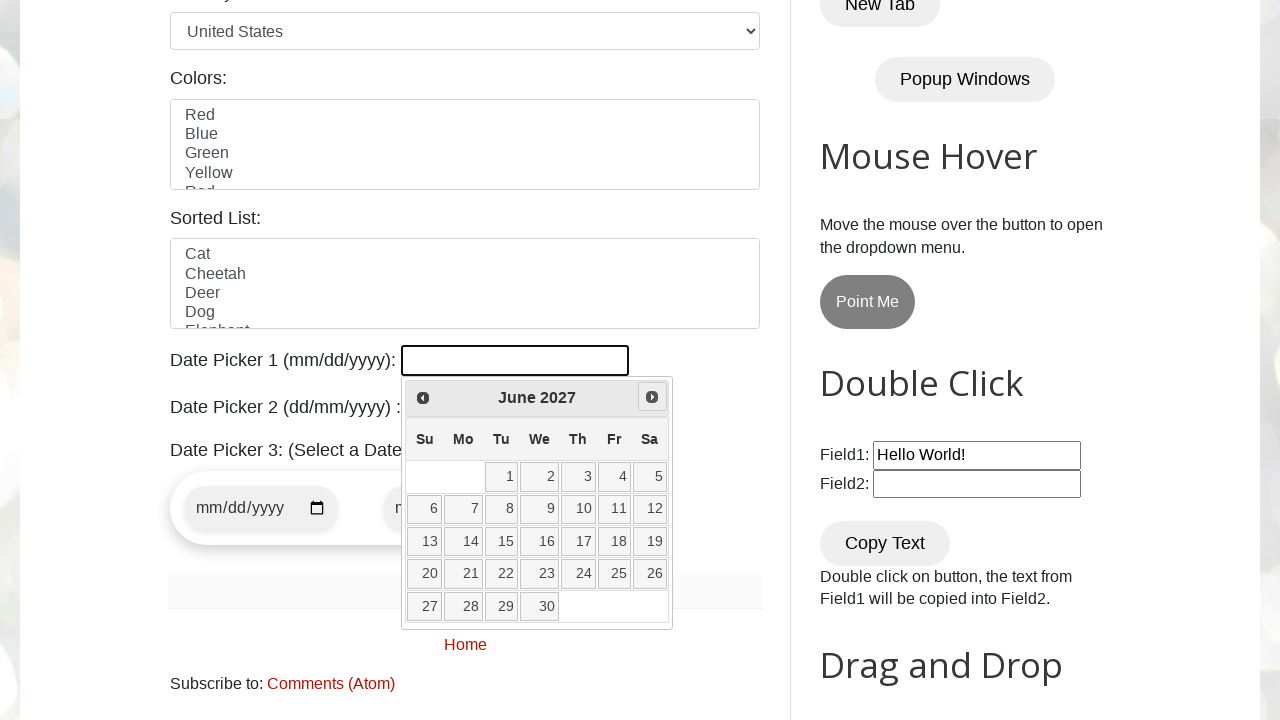

Calendar updated after navigating to next month
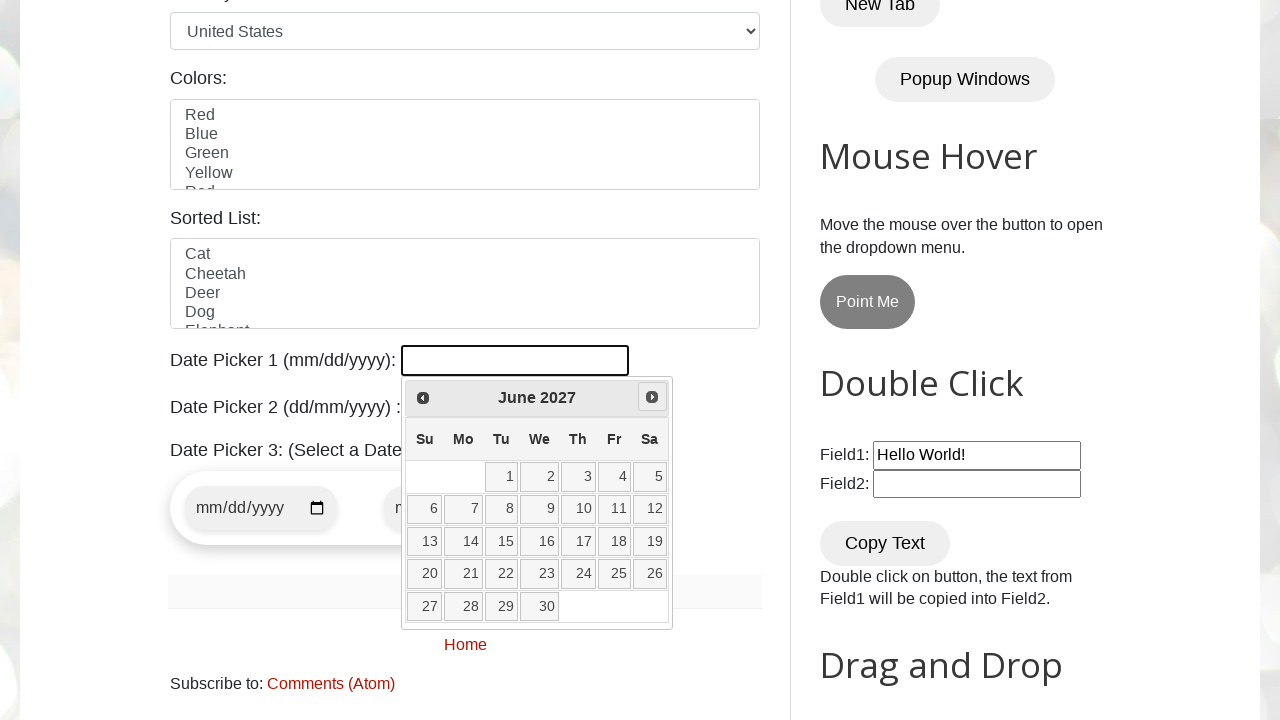

Clicked Next button to navigate forward (current: June 2027) at (652, 397) on xpath=//span[text()='Next']
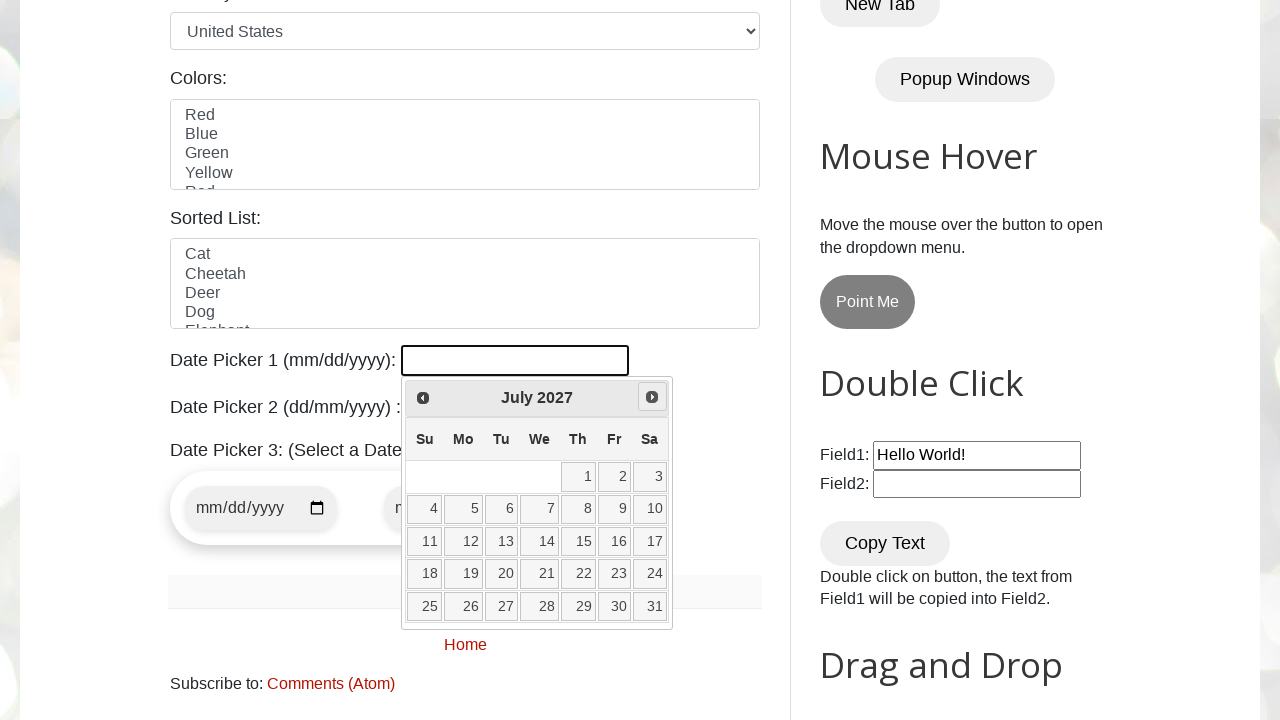

Calendar updated after navigating to next month
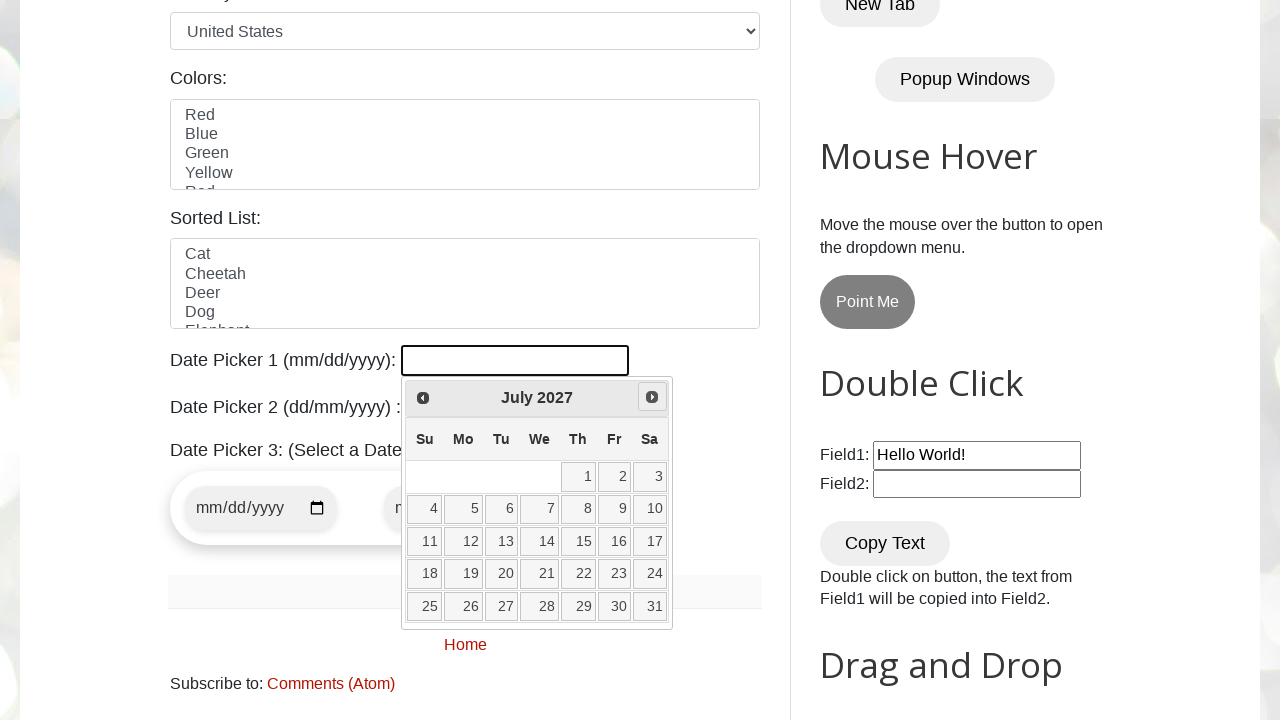

Clicked Next button to navigate forward (current: July 2027) at (652, 397) on xpath=//span[text()='Next']
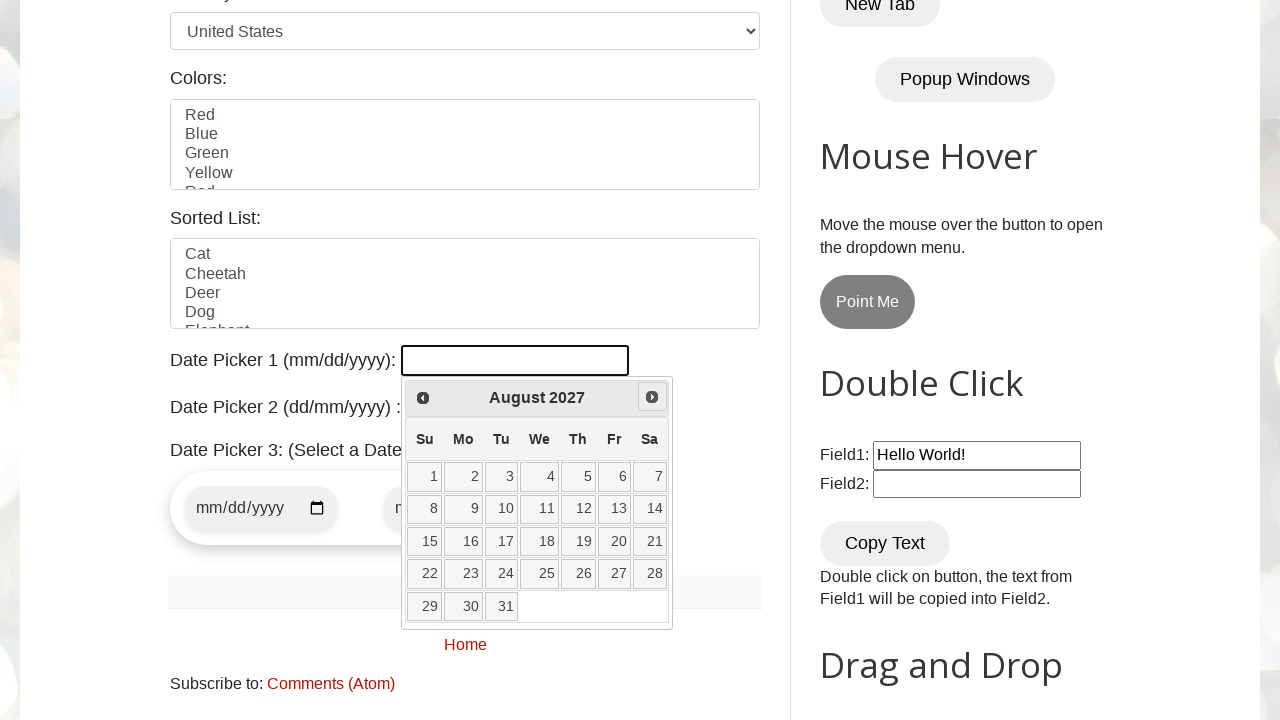

Calendar updated after navigating to next month
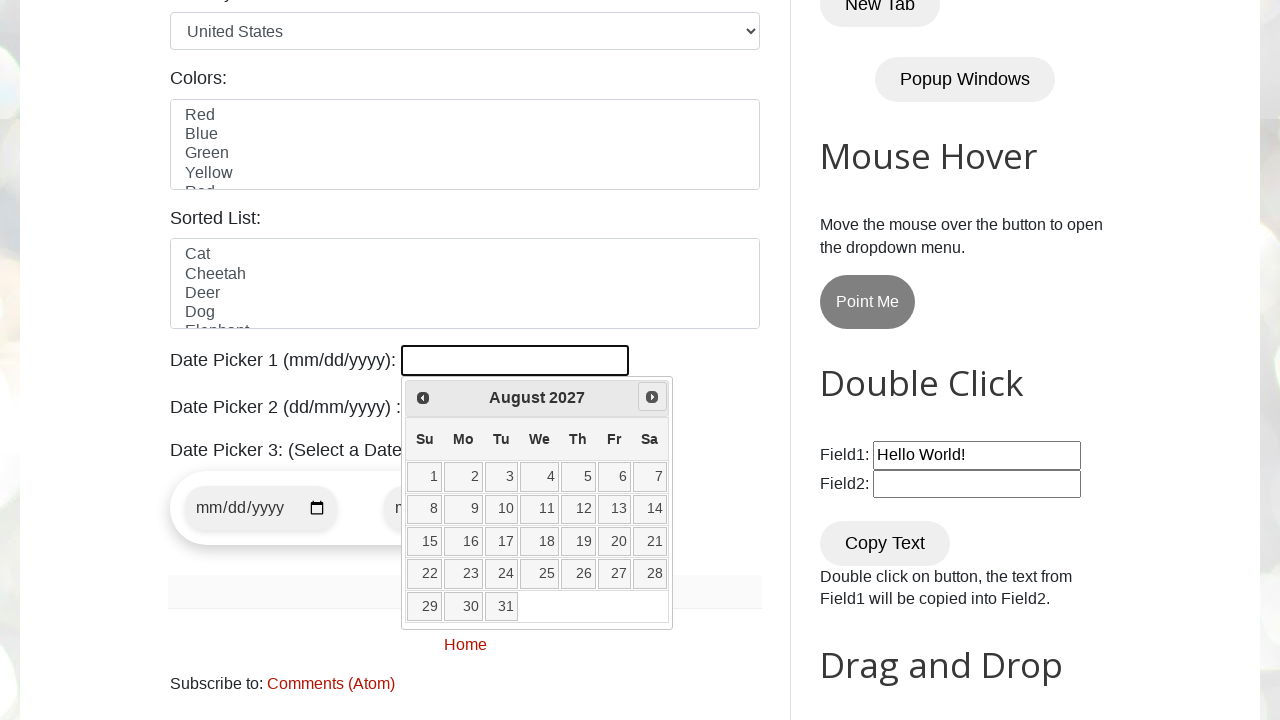

Clicked Next button to navigate forward (current: August 2027) at (652, 397) on xpath=//span[text()='Next']
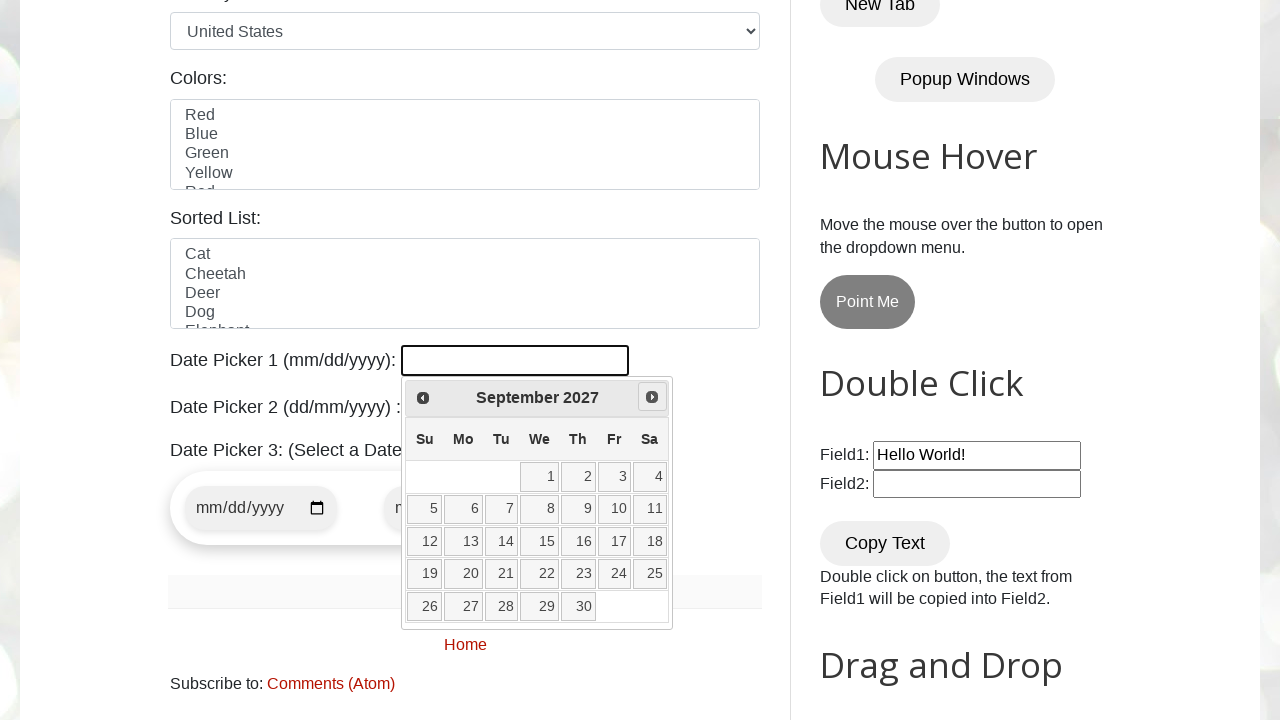

Calendar updated after navigating to next month
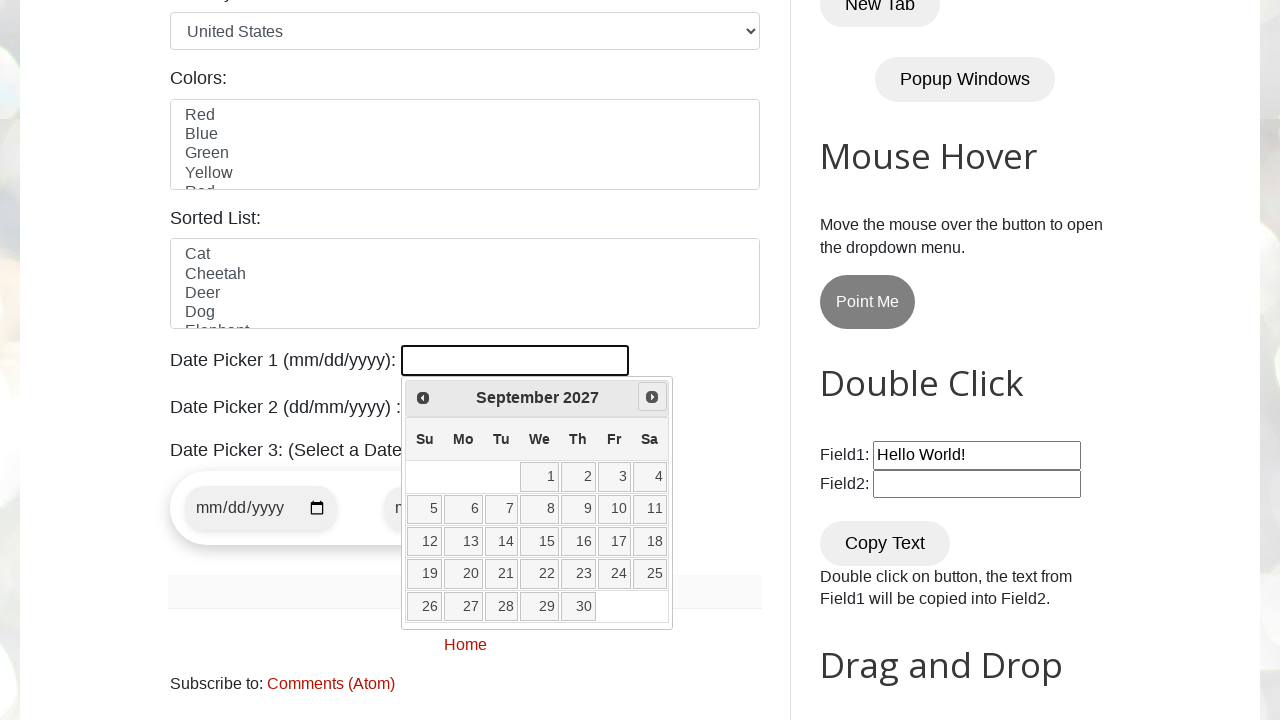

Clicked Next button to navigate forward (current: September 2027) at (652, 397) on xpath=//span[text()='Next']
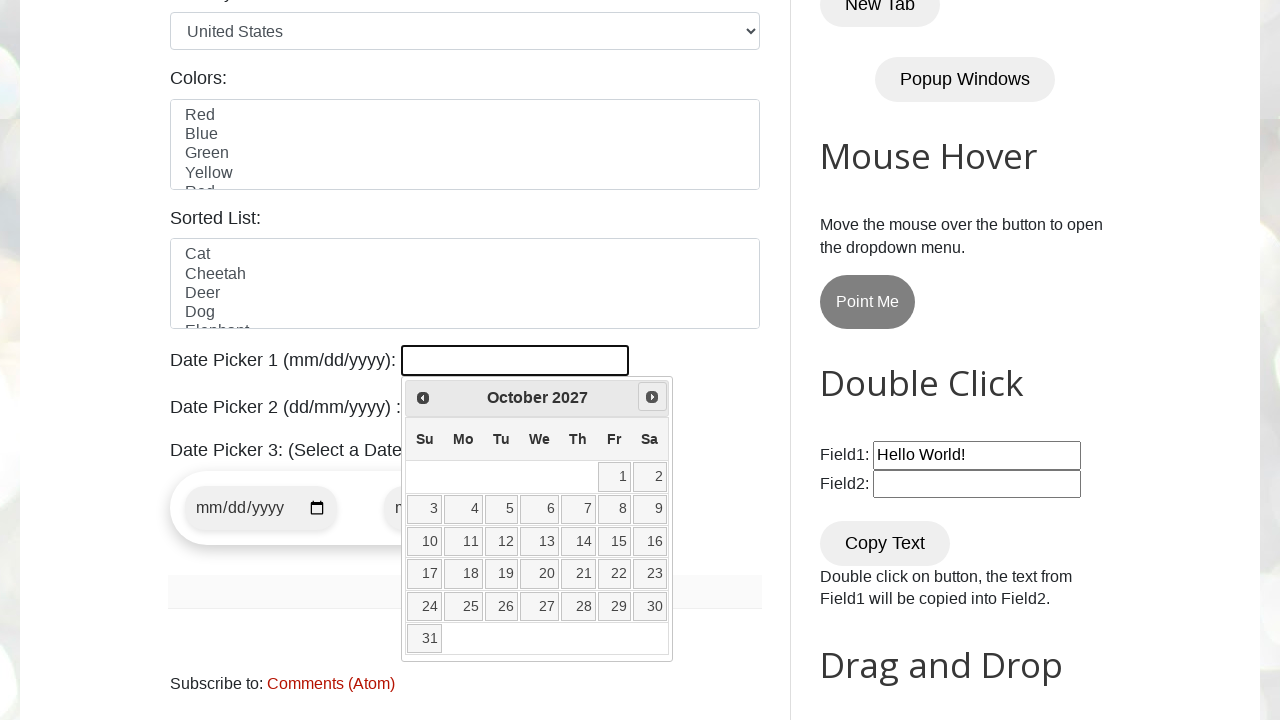

Calendar updated after navigating to next month
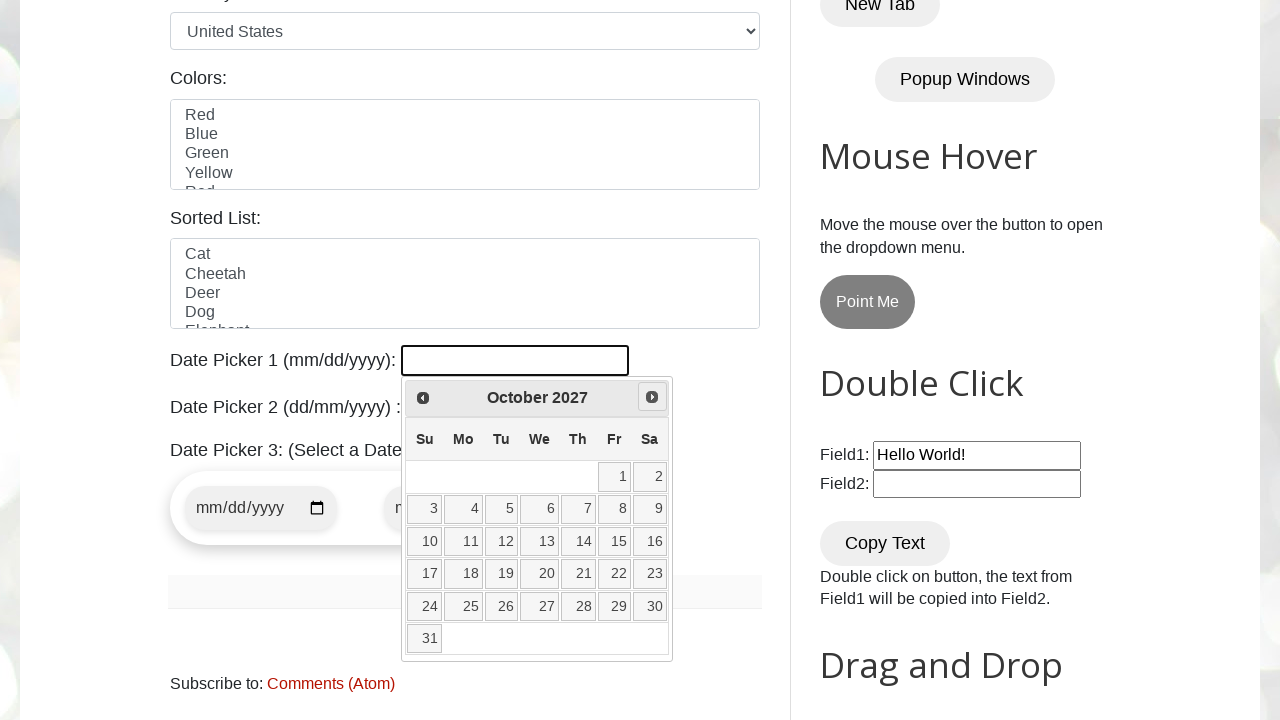

Clicked Next button to navigate forward (current: October 2027) at (652, 397) on xpath=//span[text()='Next']
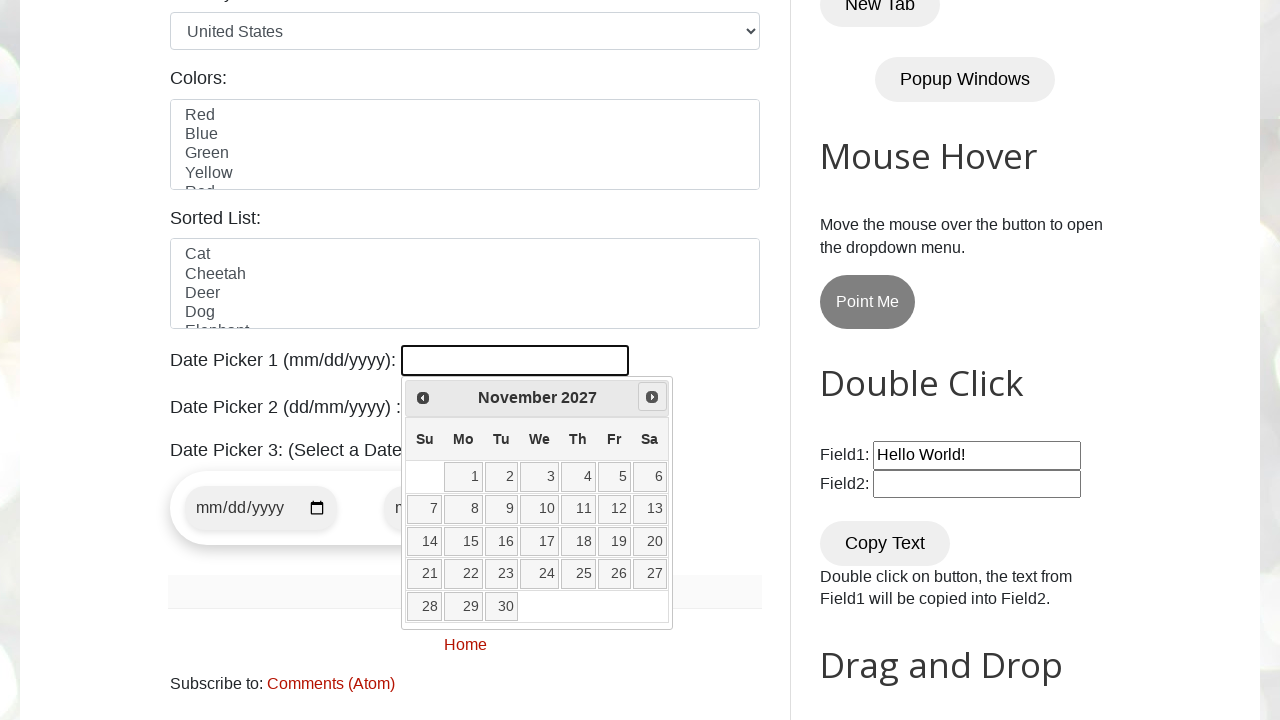

Calendar updated after navigating to next month
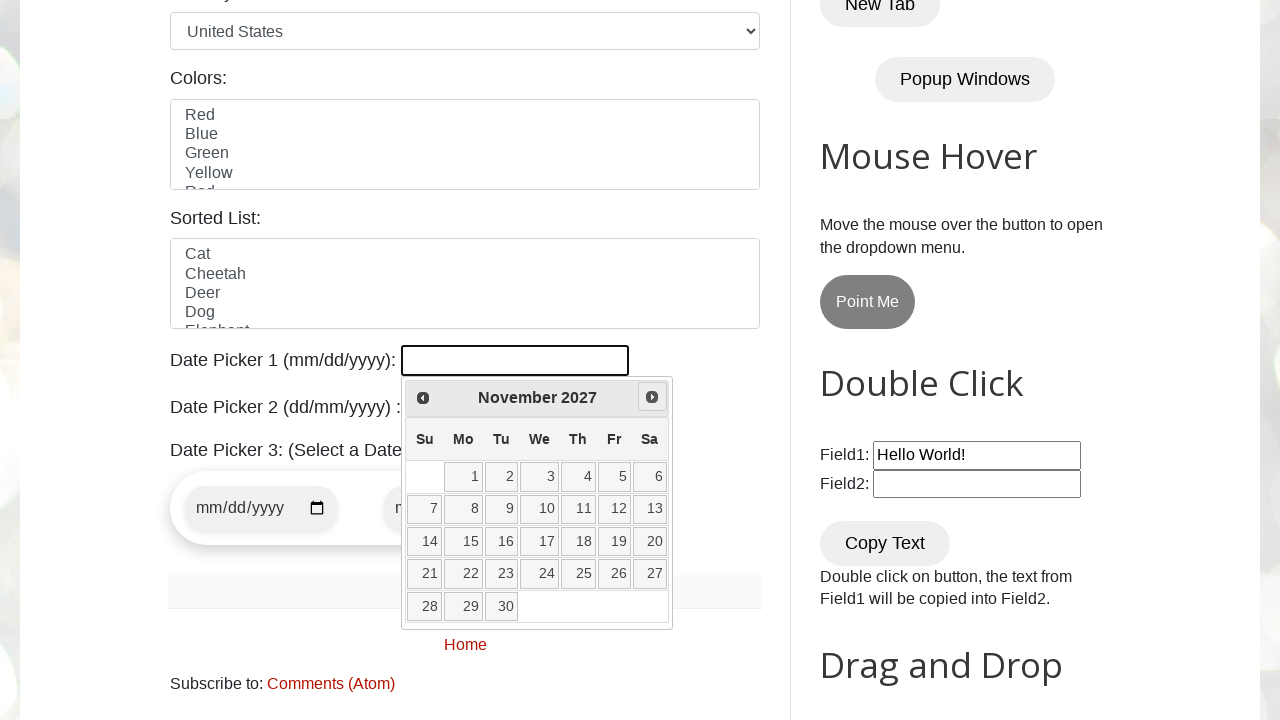

Clicked Next button to navigate forward (current: November 2027) at (652, 397) on xpath=//span[text()='Next']
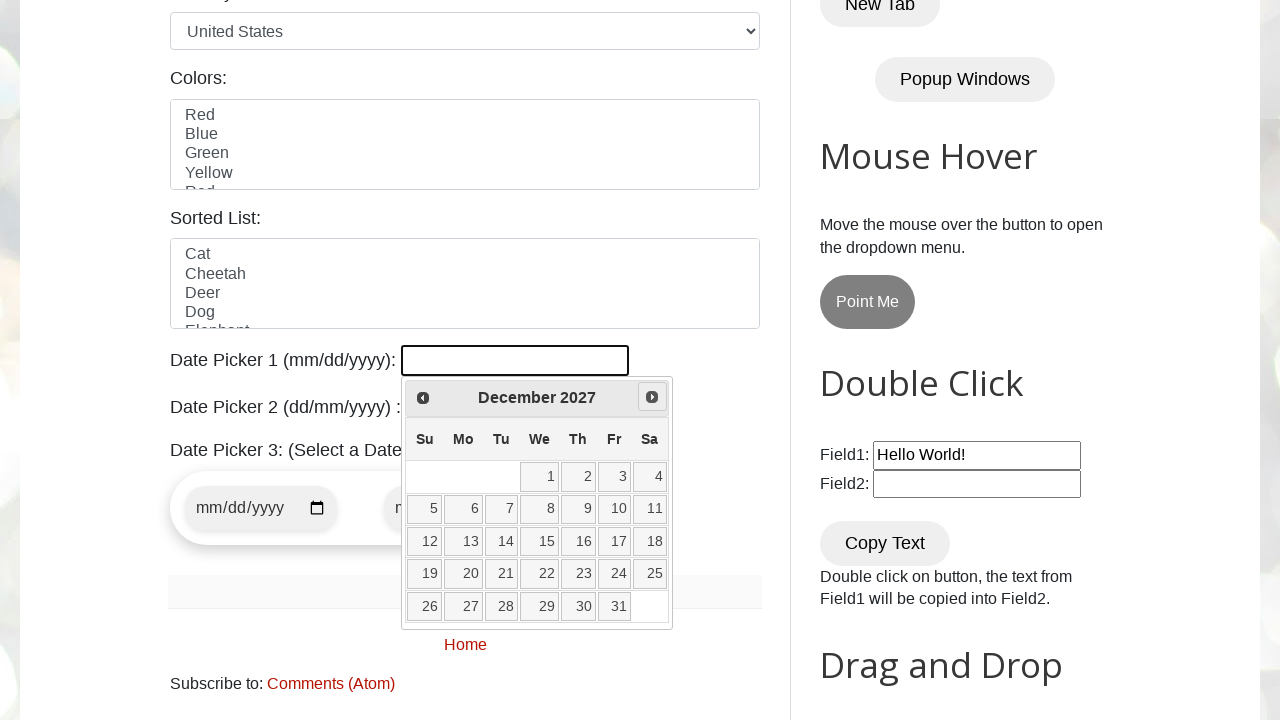

Calendar updated after navigating to next month
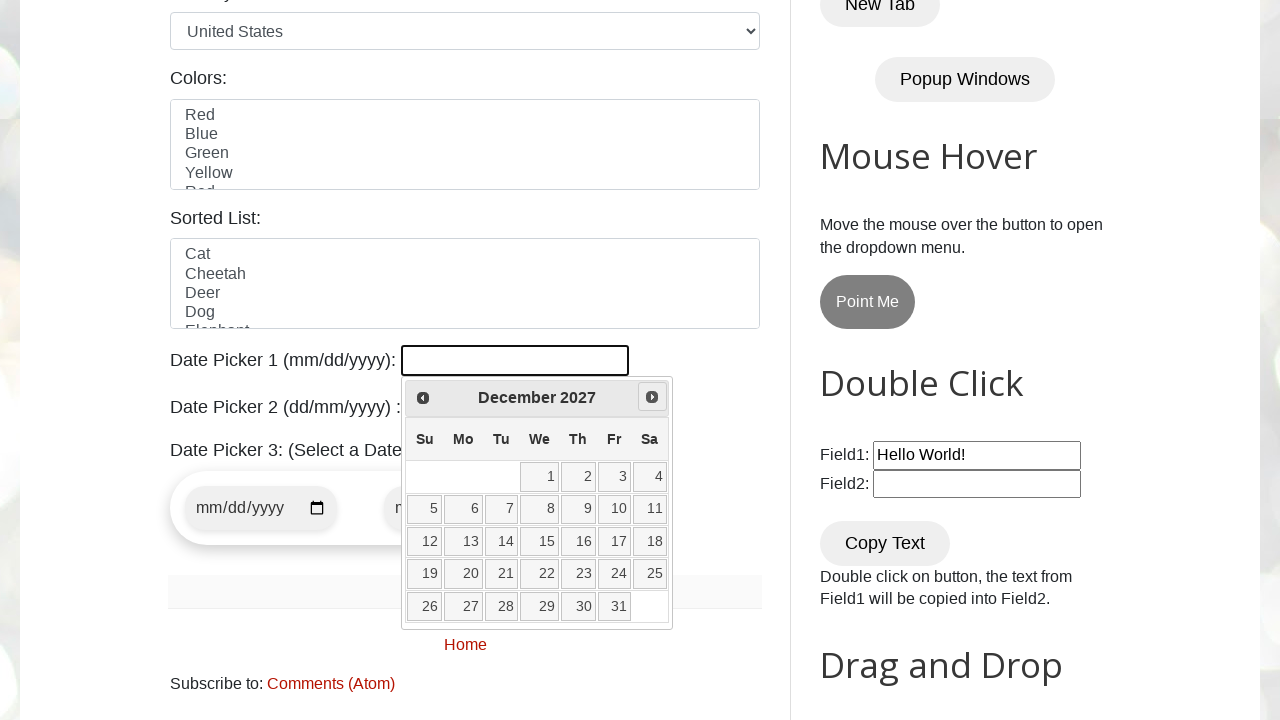

Reached target month/year: December 2027
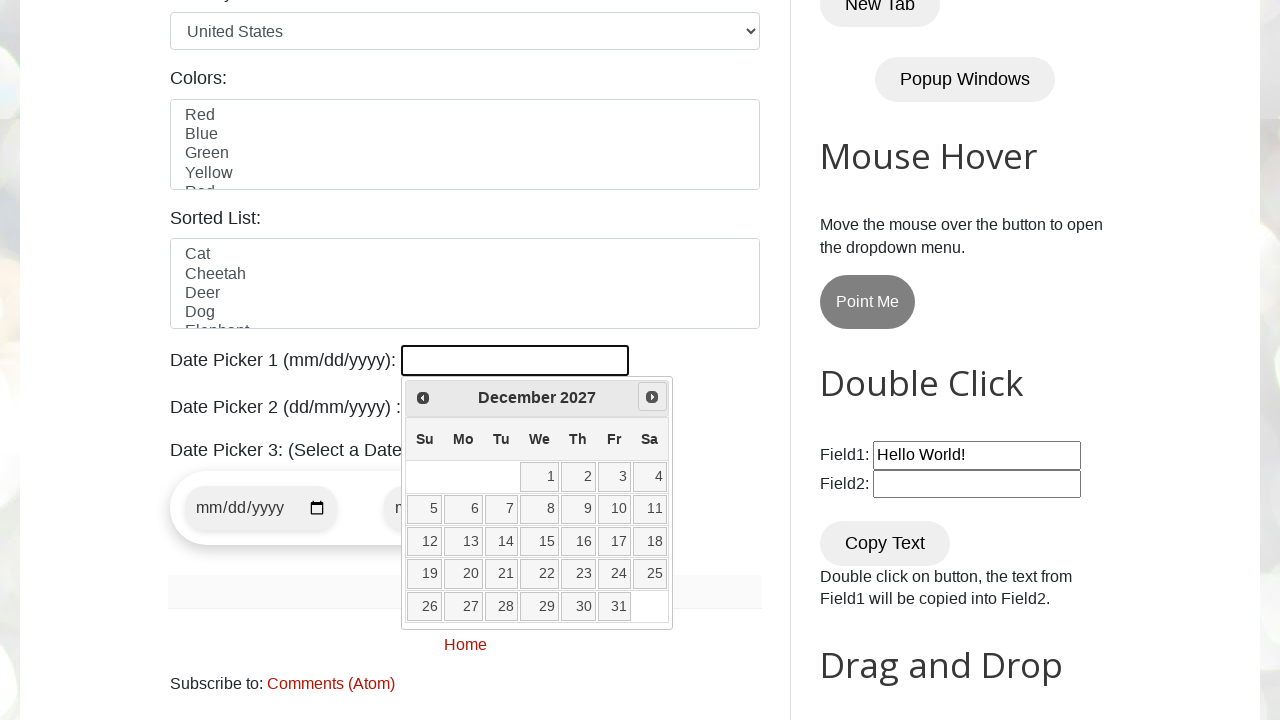

Selected day 25 from the calendar at (650, 574) on //a[text()='25']
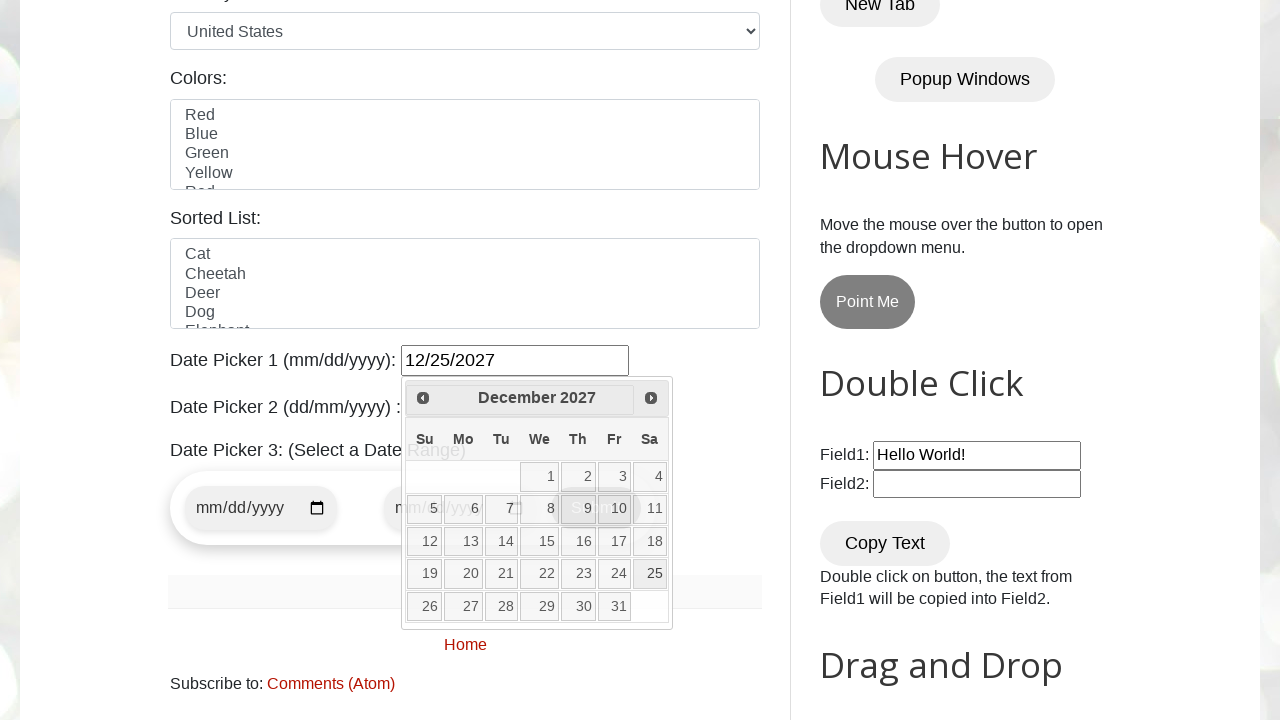

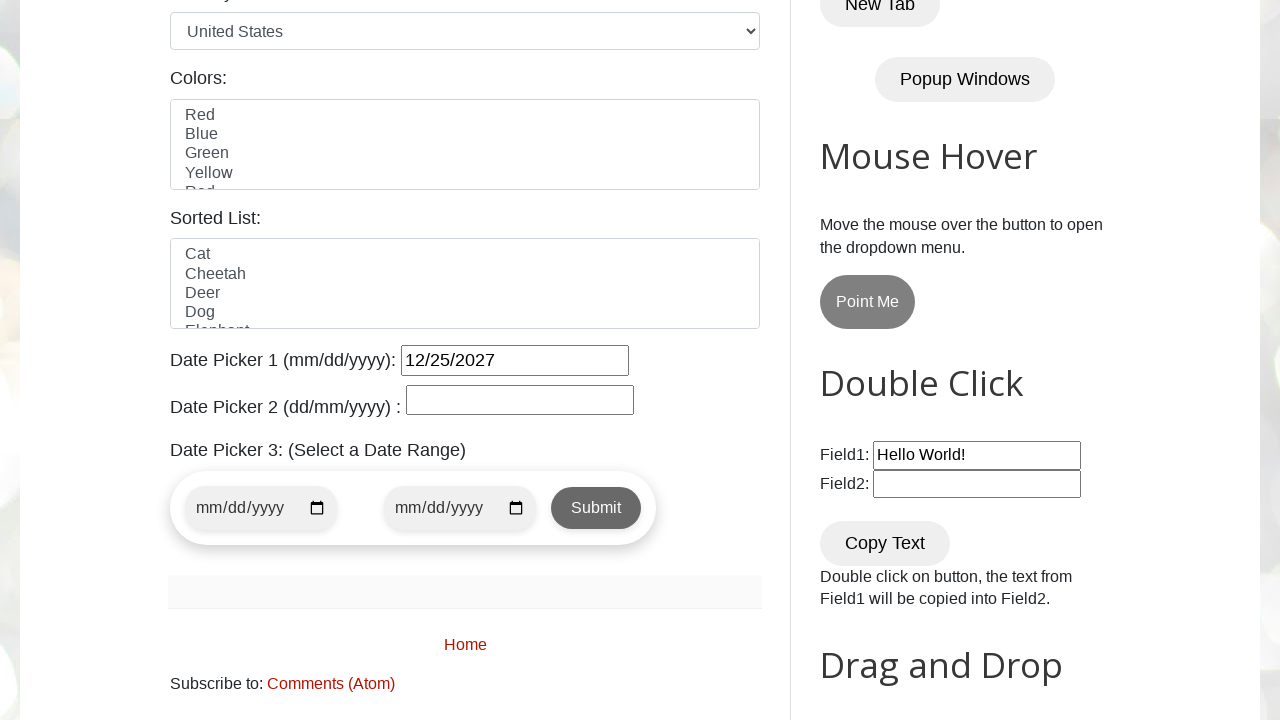